Tests form validation on the DemoQA practice form by filling out most fields but leaving lastName empty, then submitting and verifying the lastName field shows validation error styling (red border).

Starting URL: https://demoqa.com/automation-practice-form

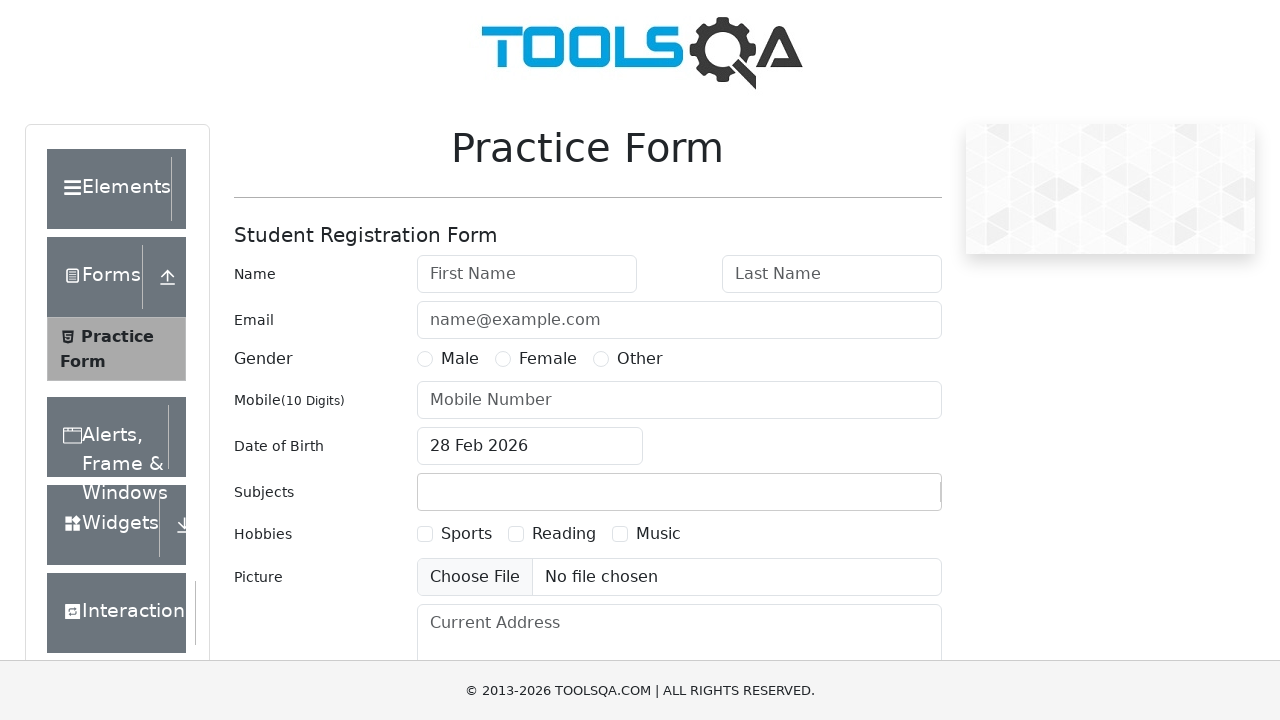

Filled firstName field with 'Usman' on #firstName
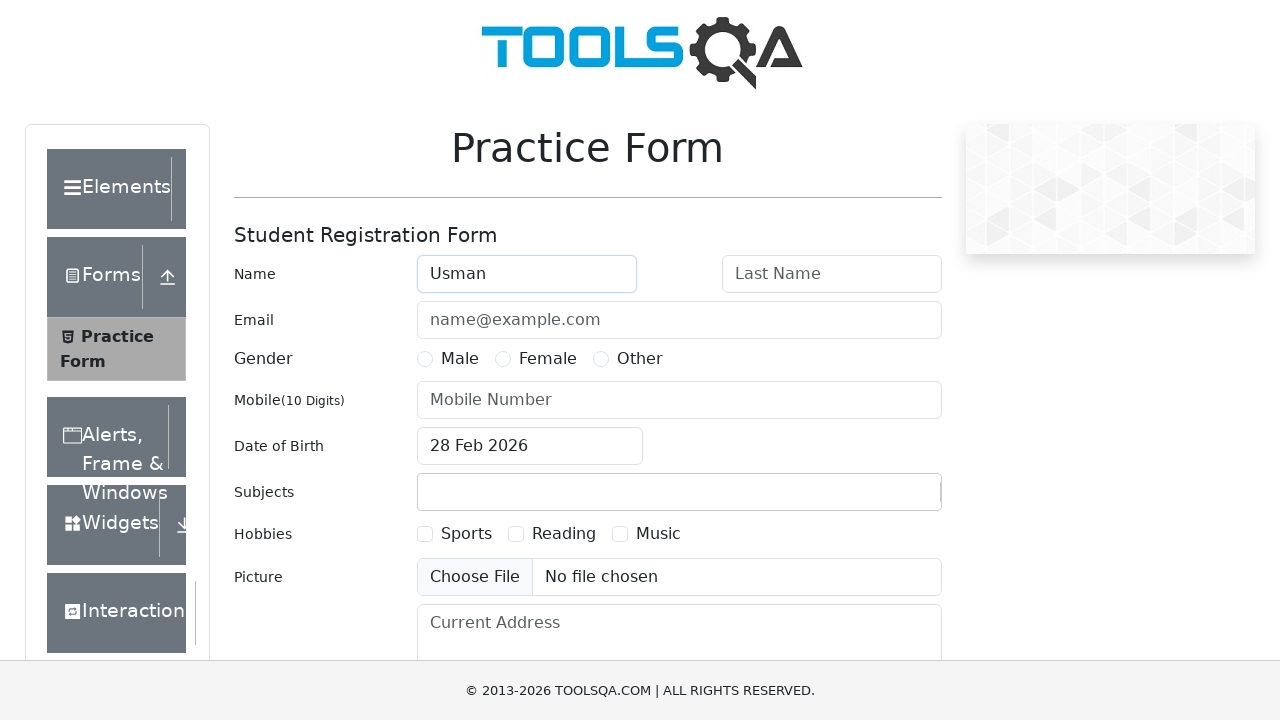

Left lastName field empty on #lastName
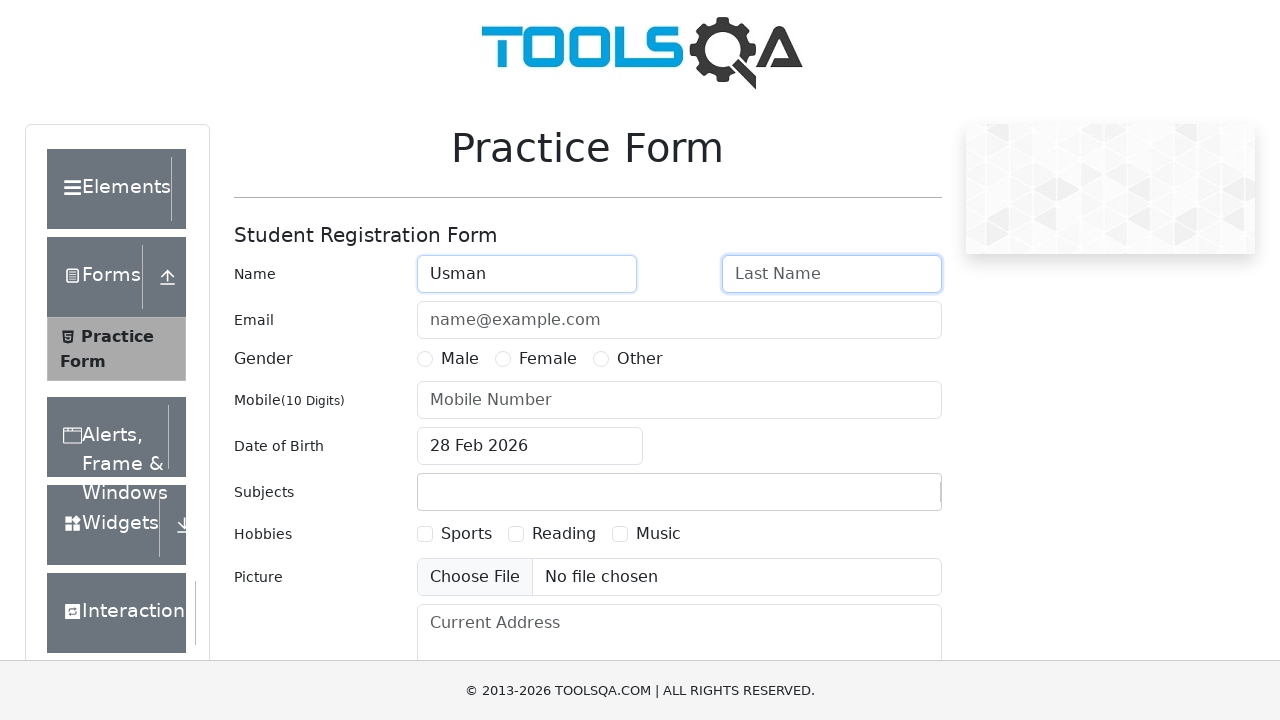

Filled userEmail field with 'user@123.com' on #userEmail
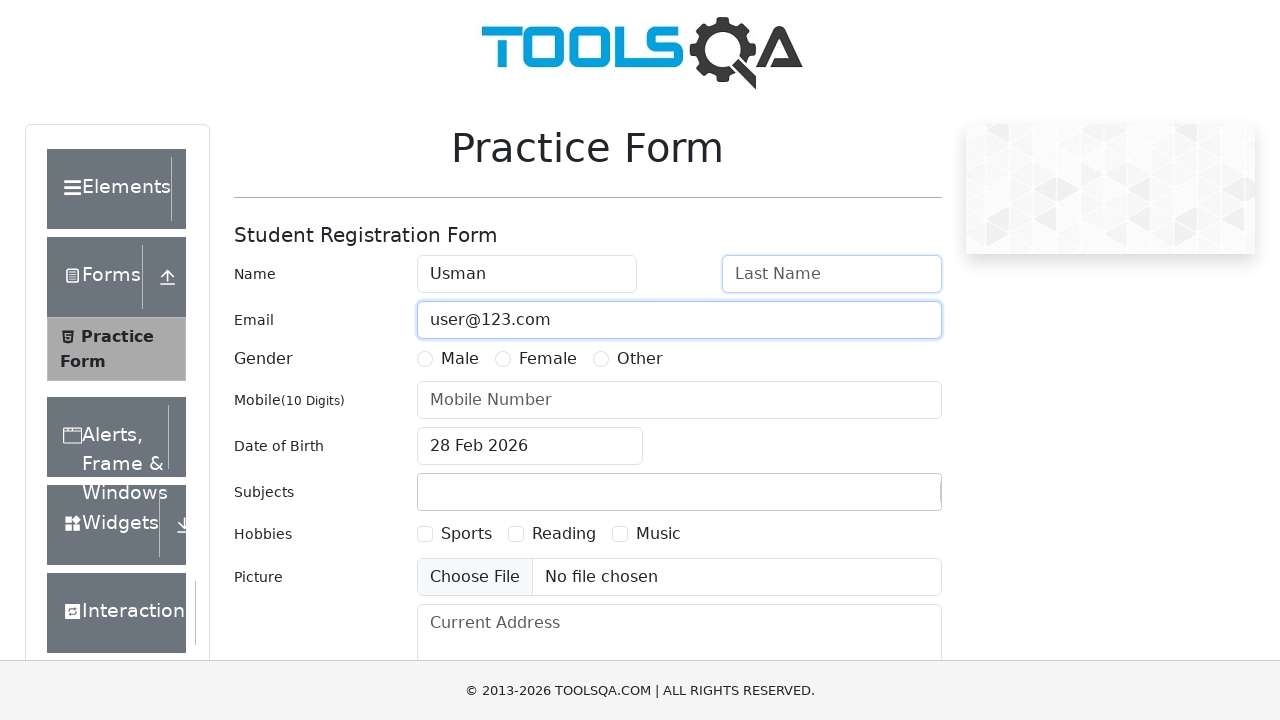

Selected Male gender radio button at (460, 359) on label[for='gender-radio-1']
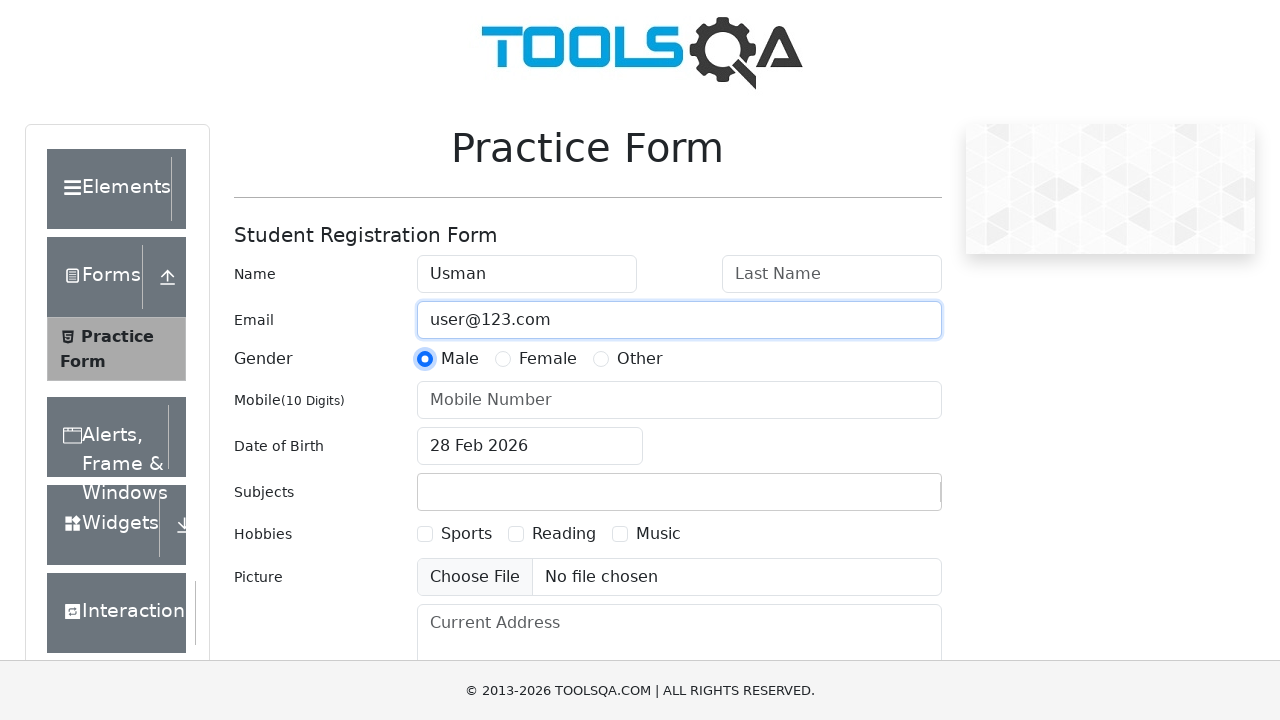

Filled userNumber field with '0123456789' on #userNumber
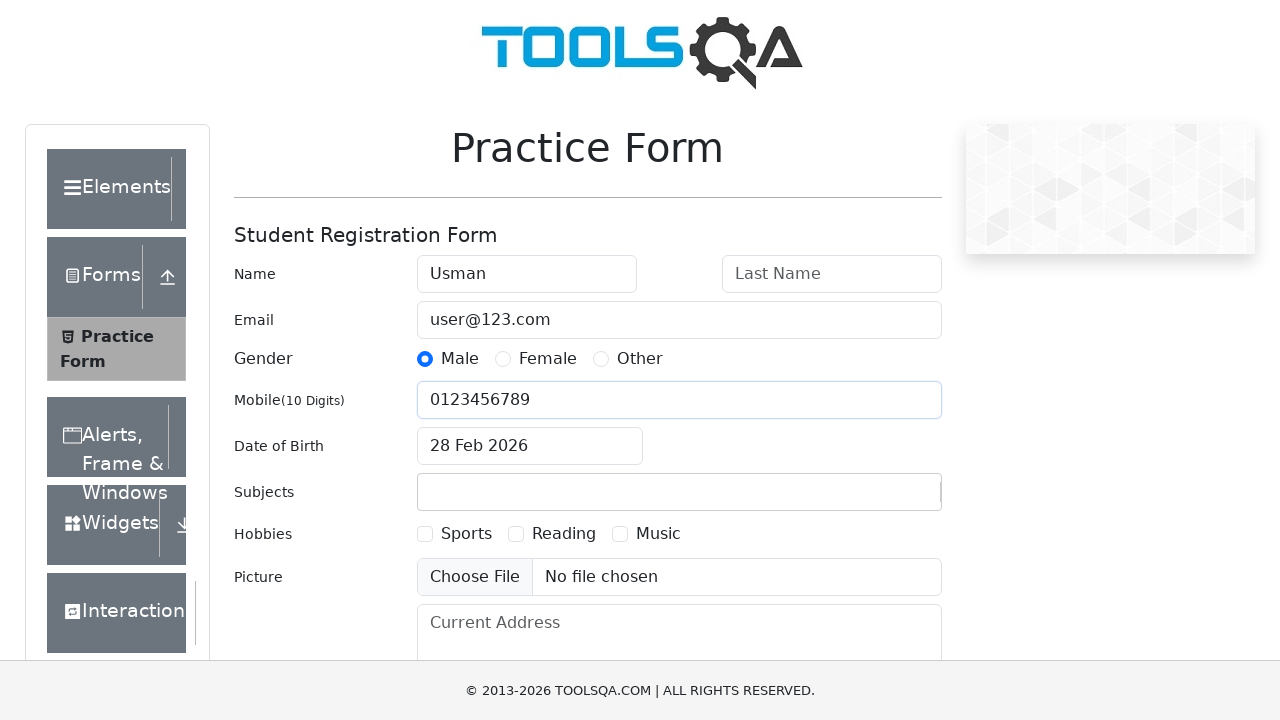

Filled subjectsInput field with 'English' on #subjectsInput
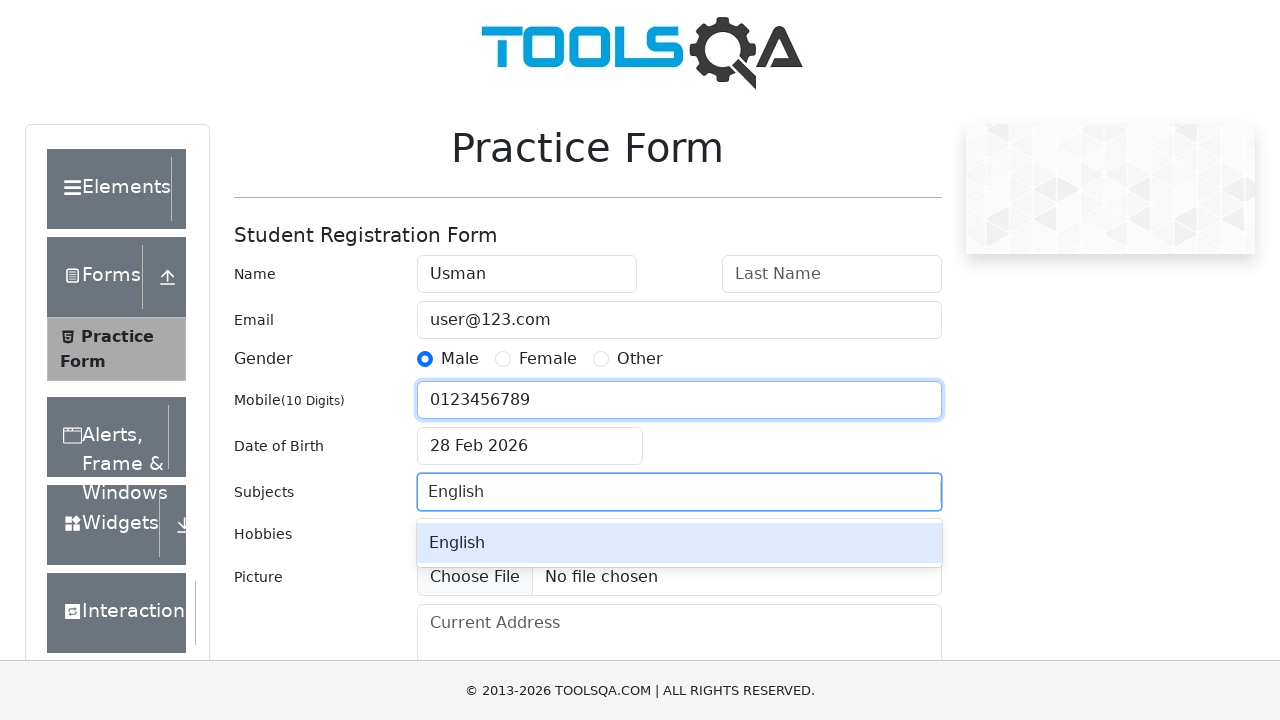

Clicked date of birth input to open date picker at (530, 446) on #dateOfBirthInput
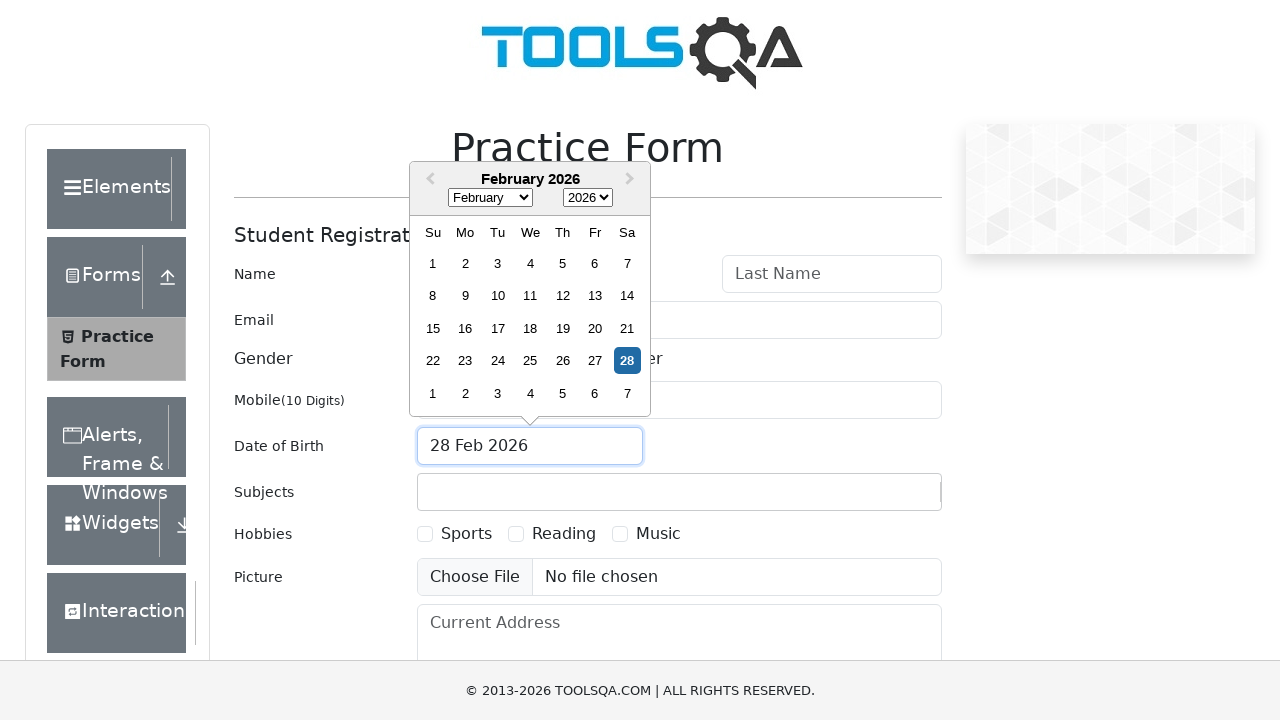

Date picker month selector loaded
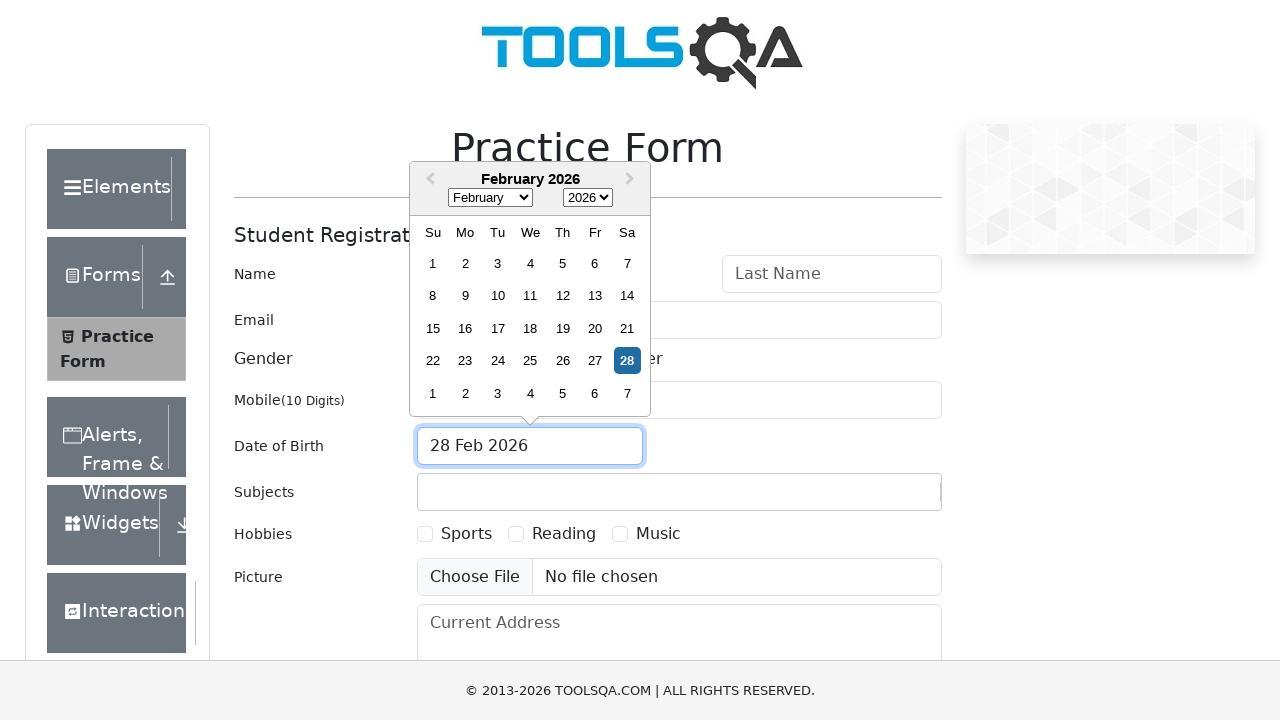

Navigated to previous month in date picker at (428, 180) on .react-datepicker__navigation--previous
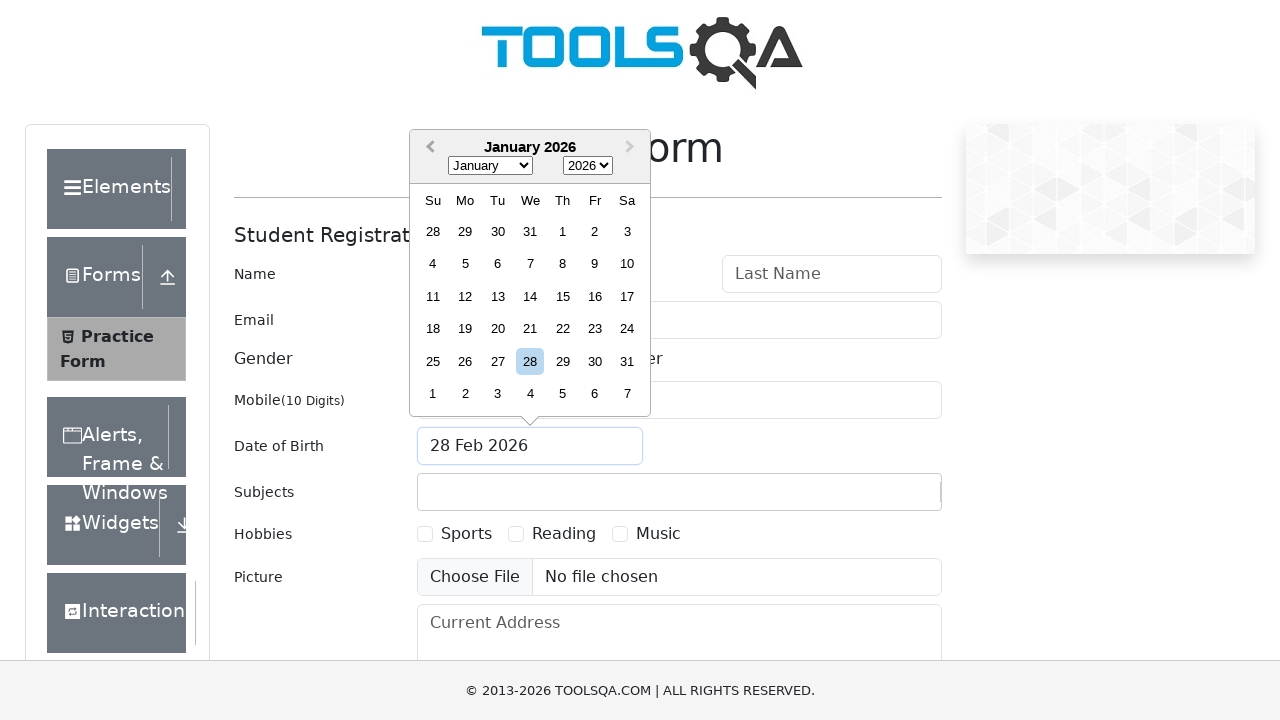

Navigated to previous month in date picker at (428, 148) on .react-datepicker__navigation--previous
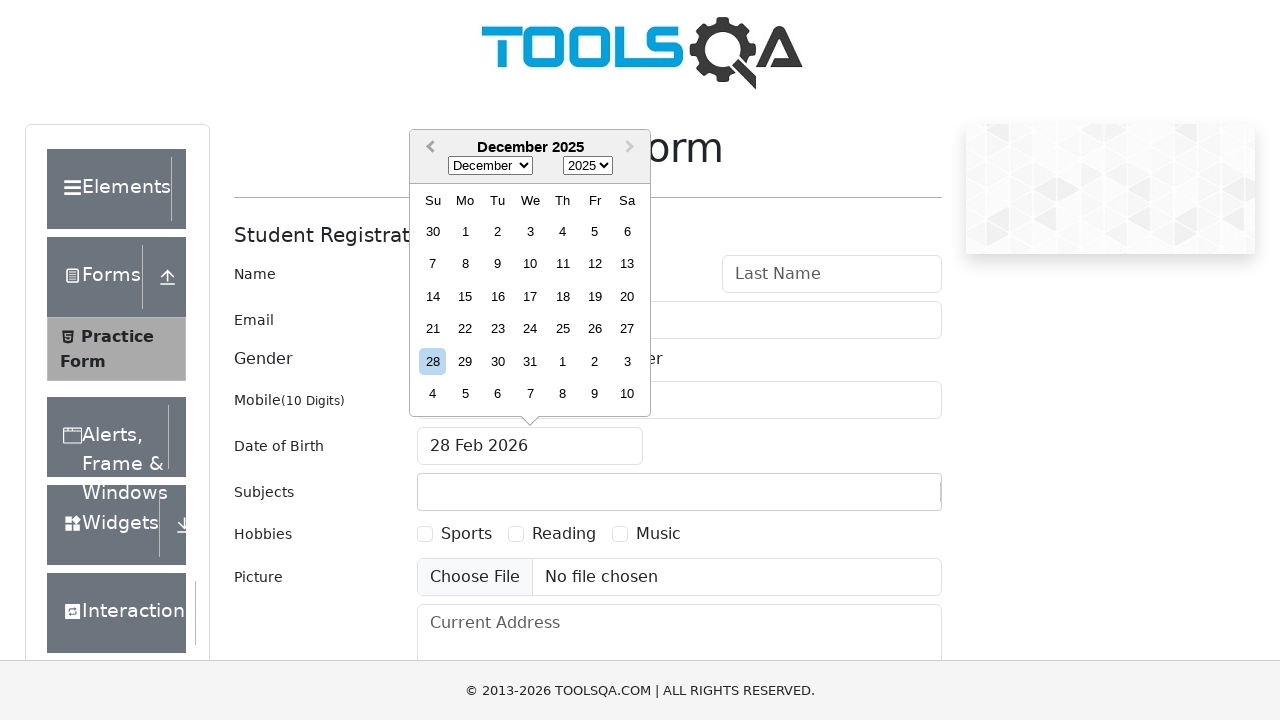

Navigated to previous month in date picker at (428, 148) on .react-datepicker__navigation--previous
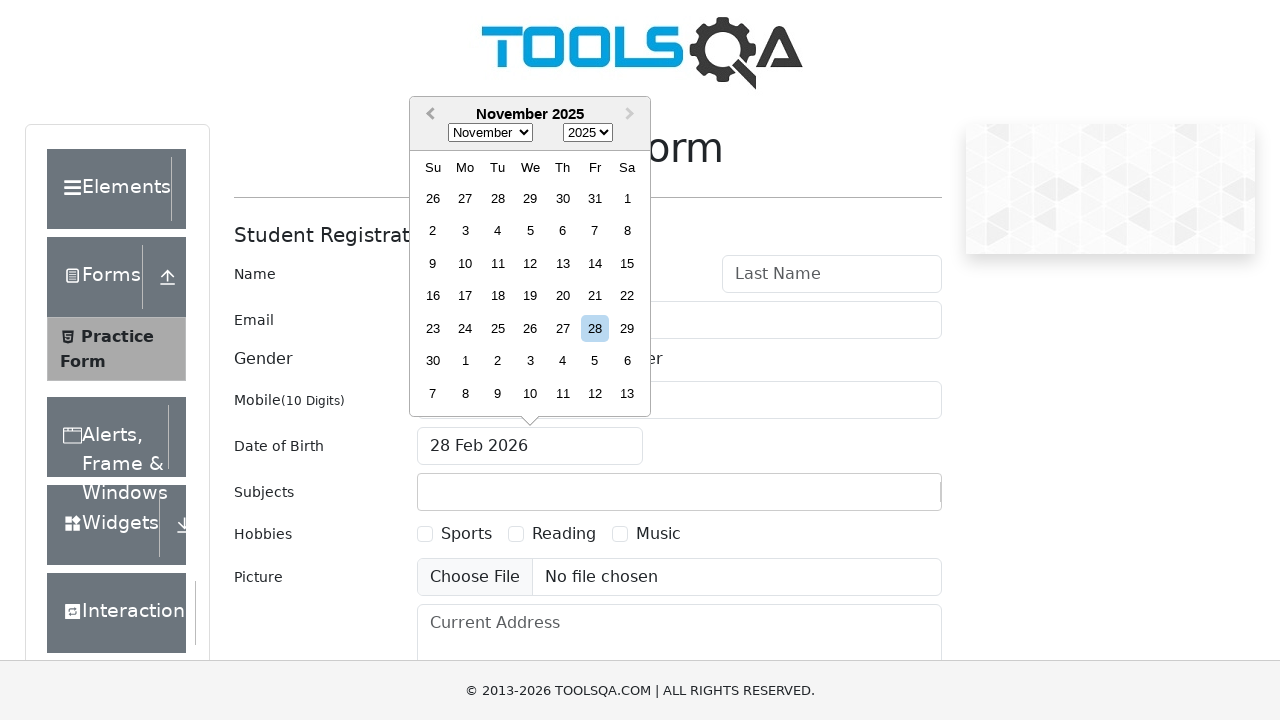

Navigated to previous month in date picker at (428, 115) on .react-datepicker__navigation--previous
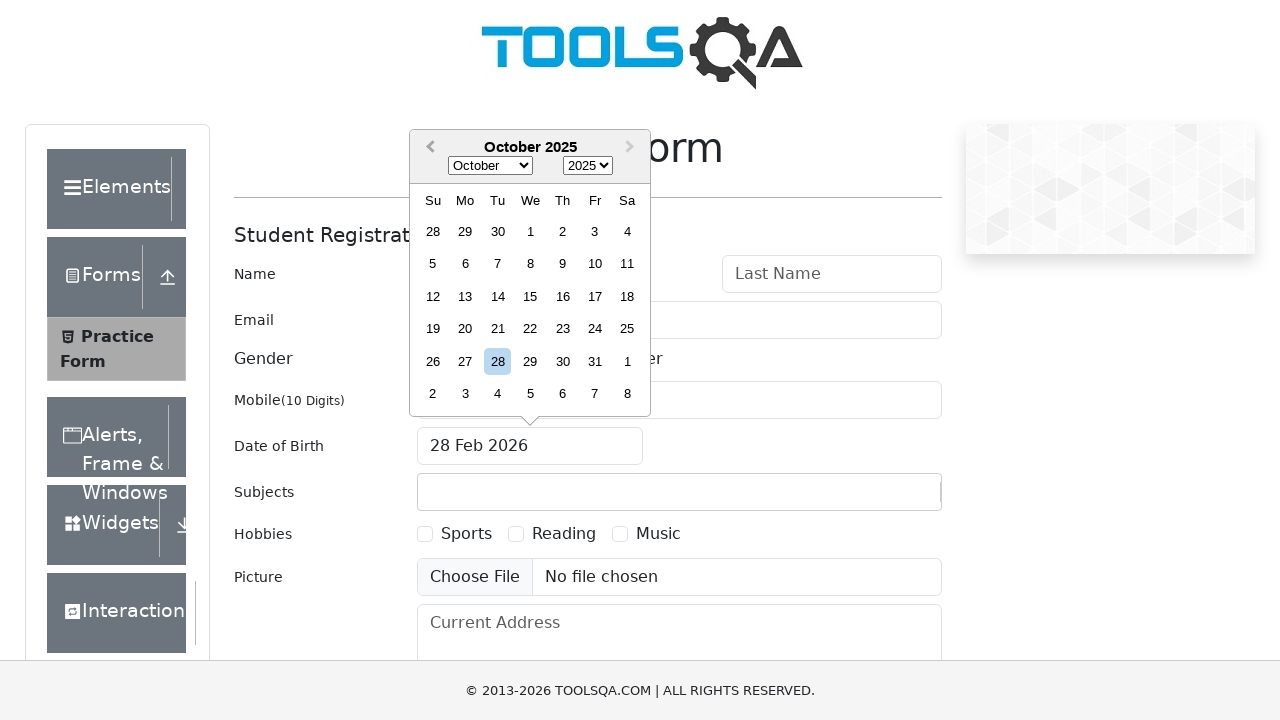

Navigated to previous month in date picker at (428, 148) on .react-datepicker__navigation--previous
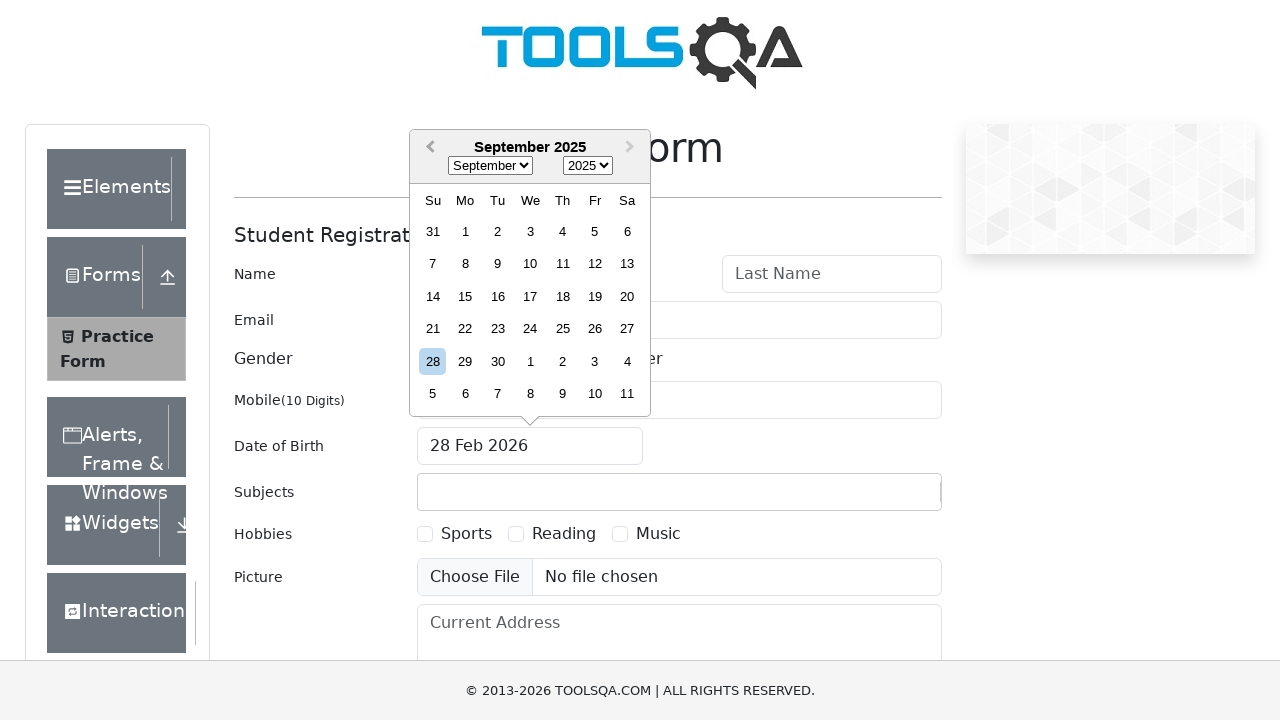

Navigated to previous month in date picker at (428, 148) on .react-datepicker__navigation--previous
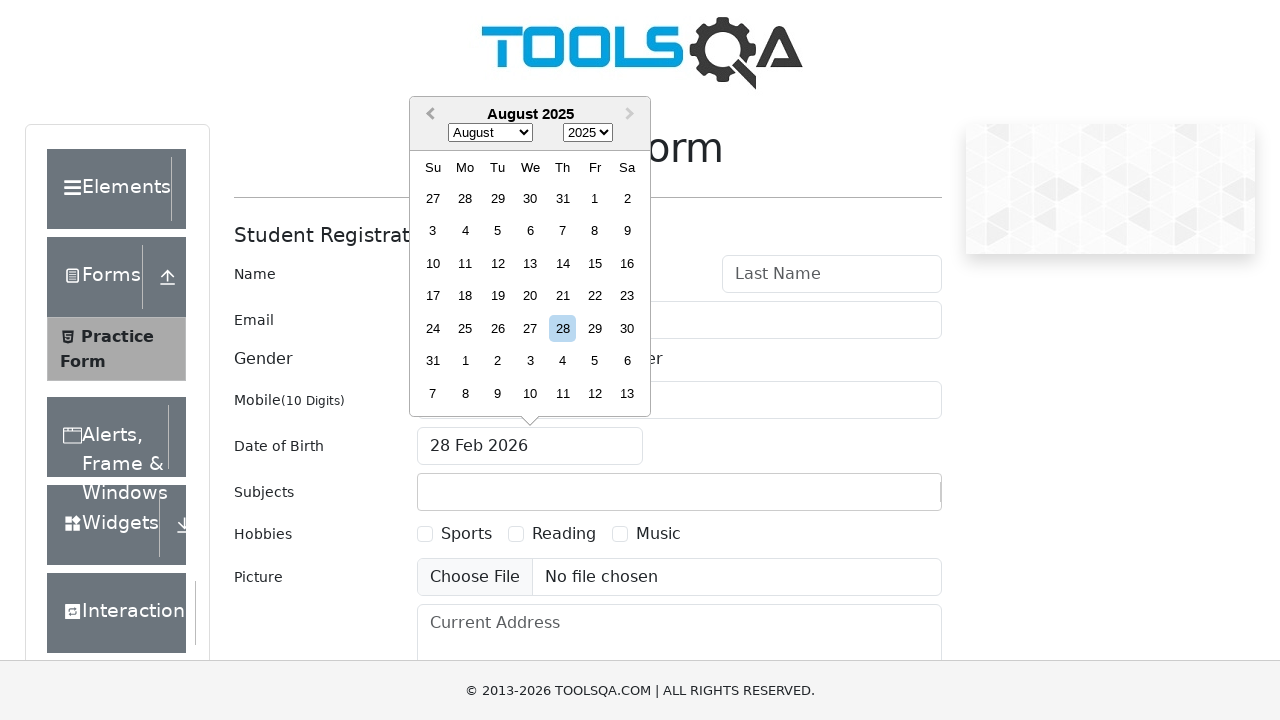

Navigated to previous month in date picker at (428, 115) on .react-datepicker__navigation--previous
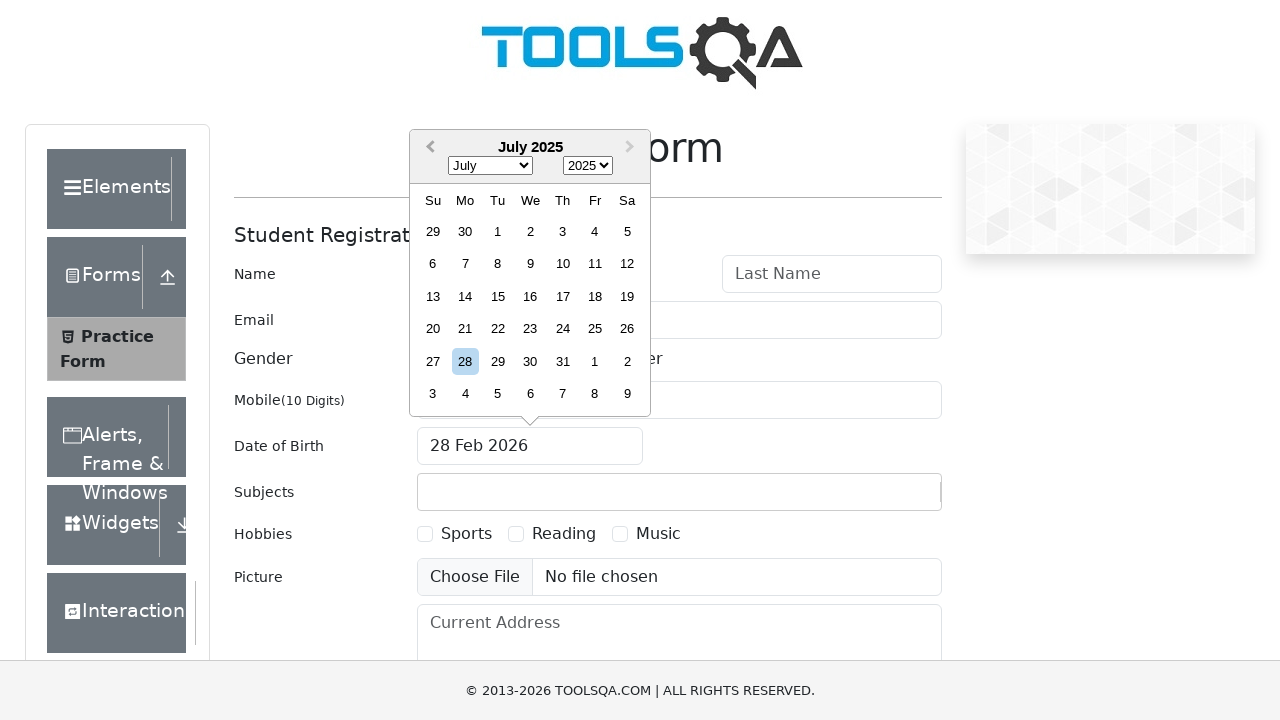

Navigated to previous month in date picker at (428, 148) on .react-datepicker__navigation--previous
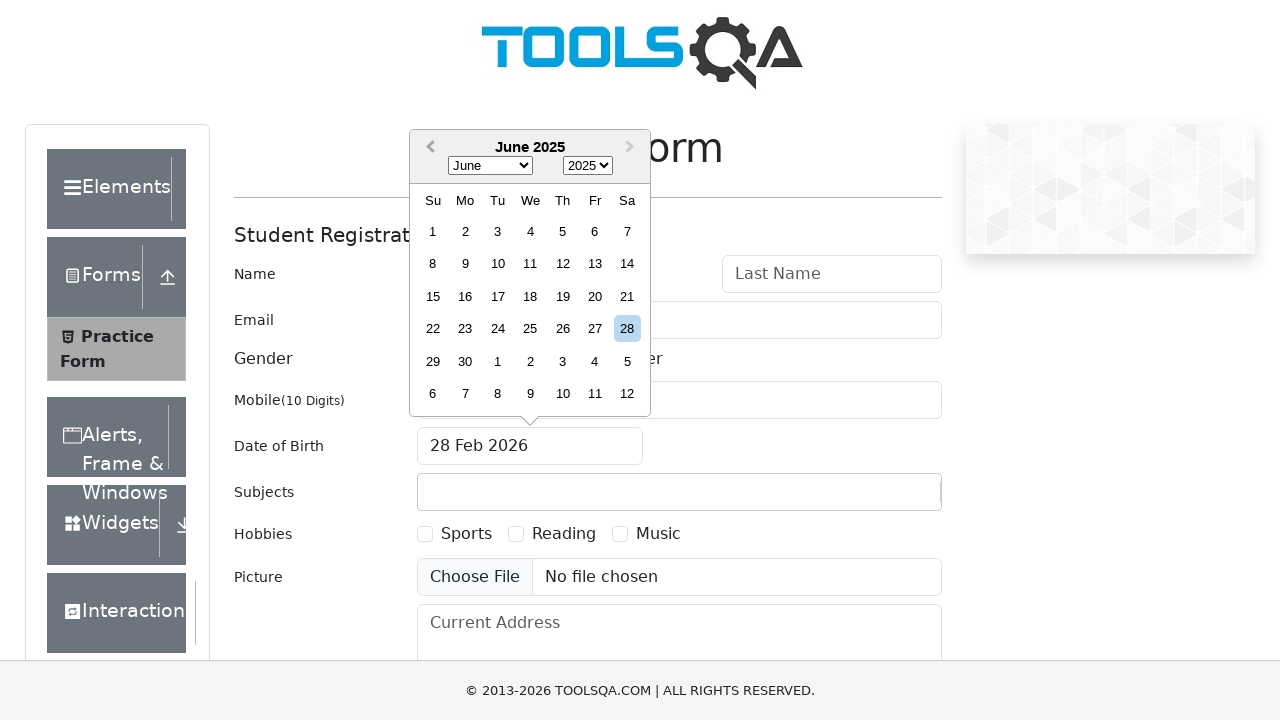

Navigated to previous month in date picker at (428, 148) on .react-datepicker__navigation--previous
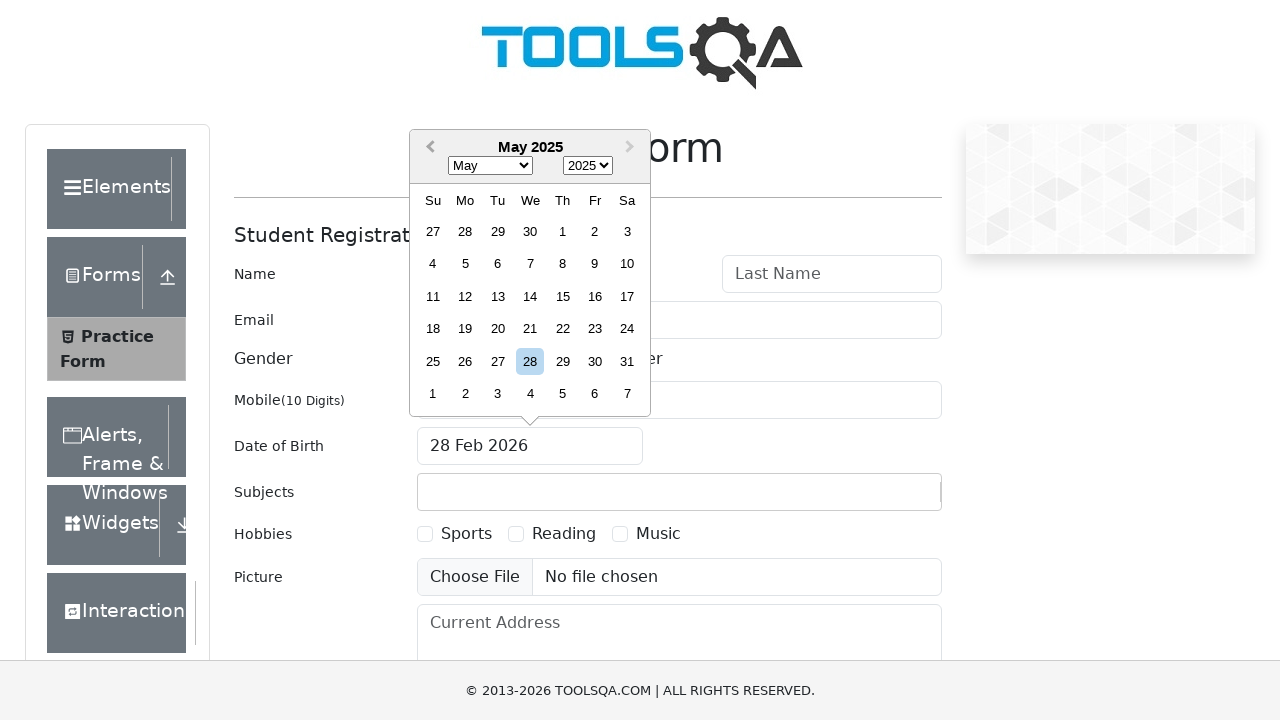

Navigated to previous month in date picker at (428, 148) on .react-datepicker__navigation--previous
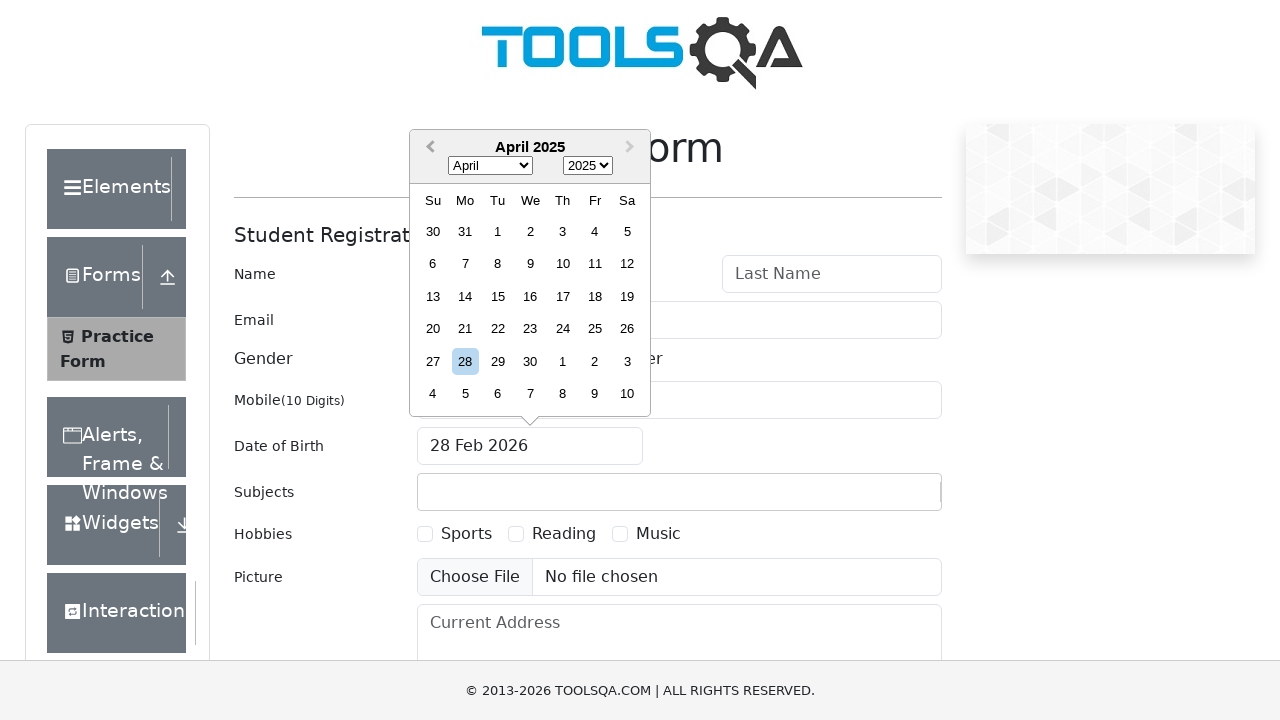

Navigated to previous month in date picker at (428, 148) on .react-datepicker__navigation--previous
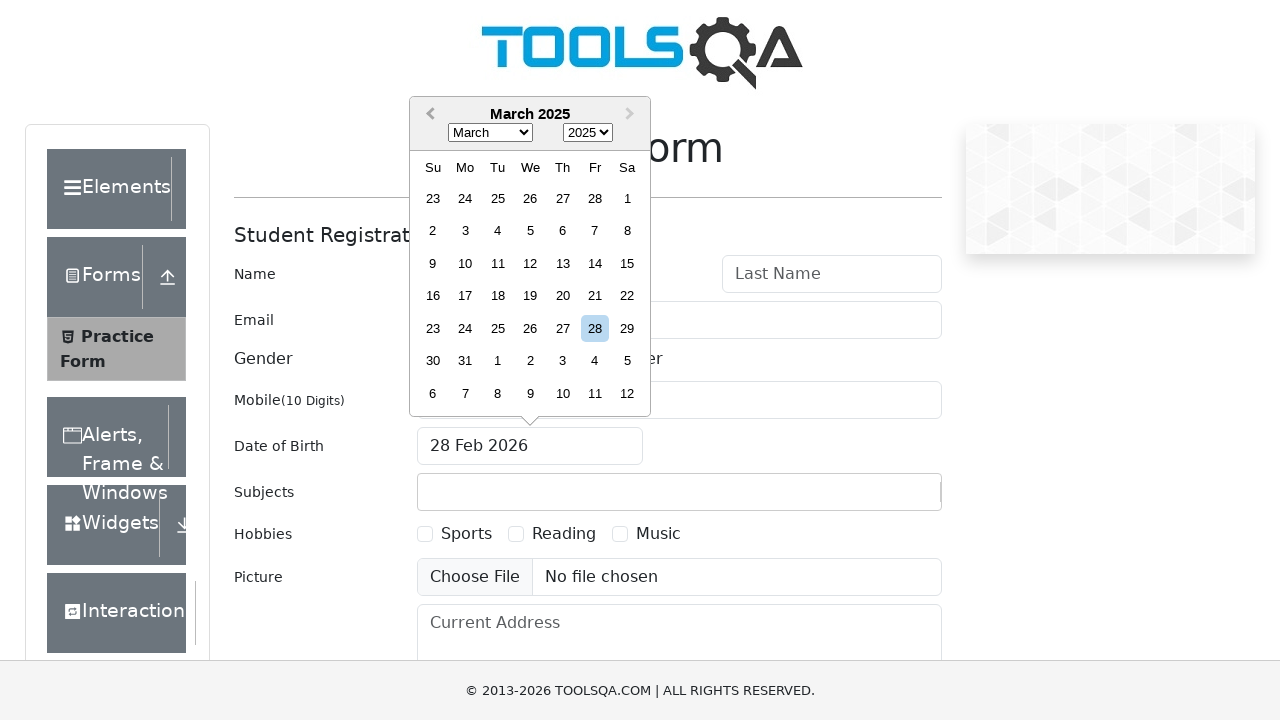

Navigated to previous month in date picker at (428, 115) on .react-datepicker__navigation--previous
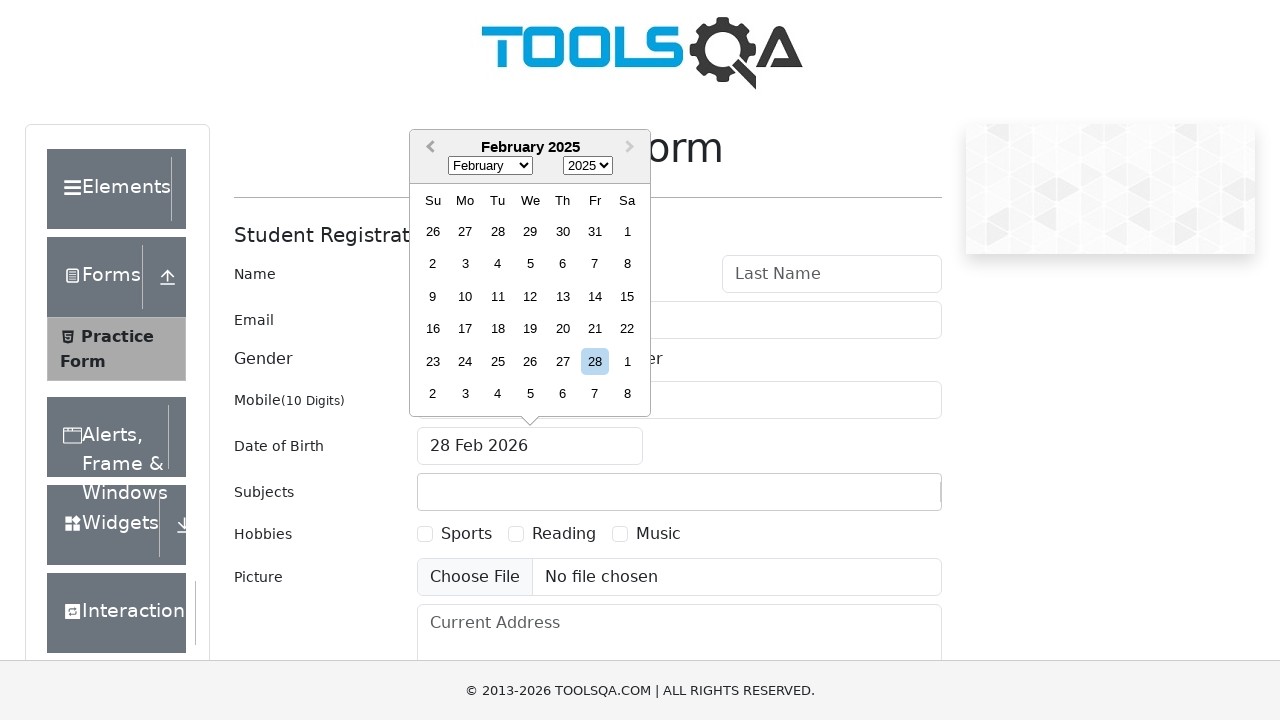

Navigated to previous month in date picker at (428, 148) on .react-datepicker__navigation--previous
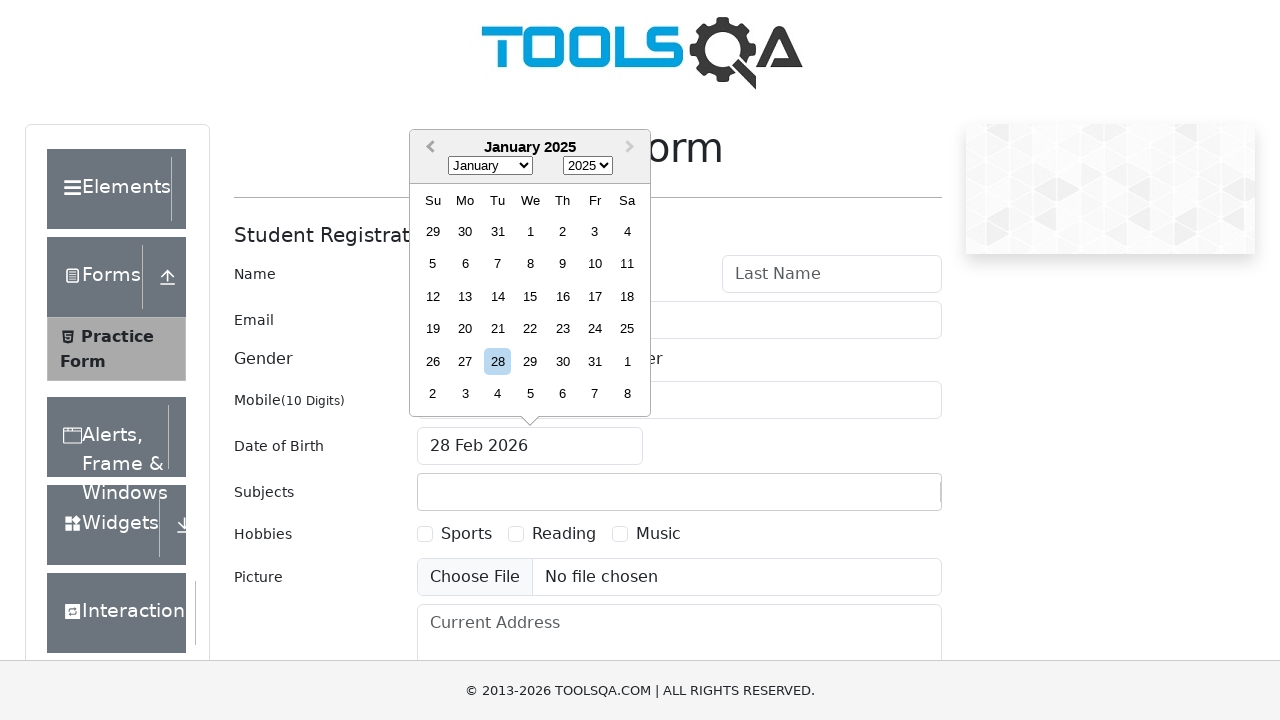

Navigated to previous month in date picker at (428, 148) on .react-datepicker__navigation--previous
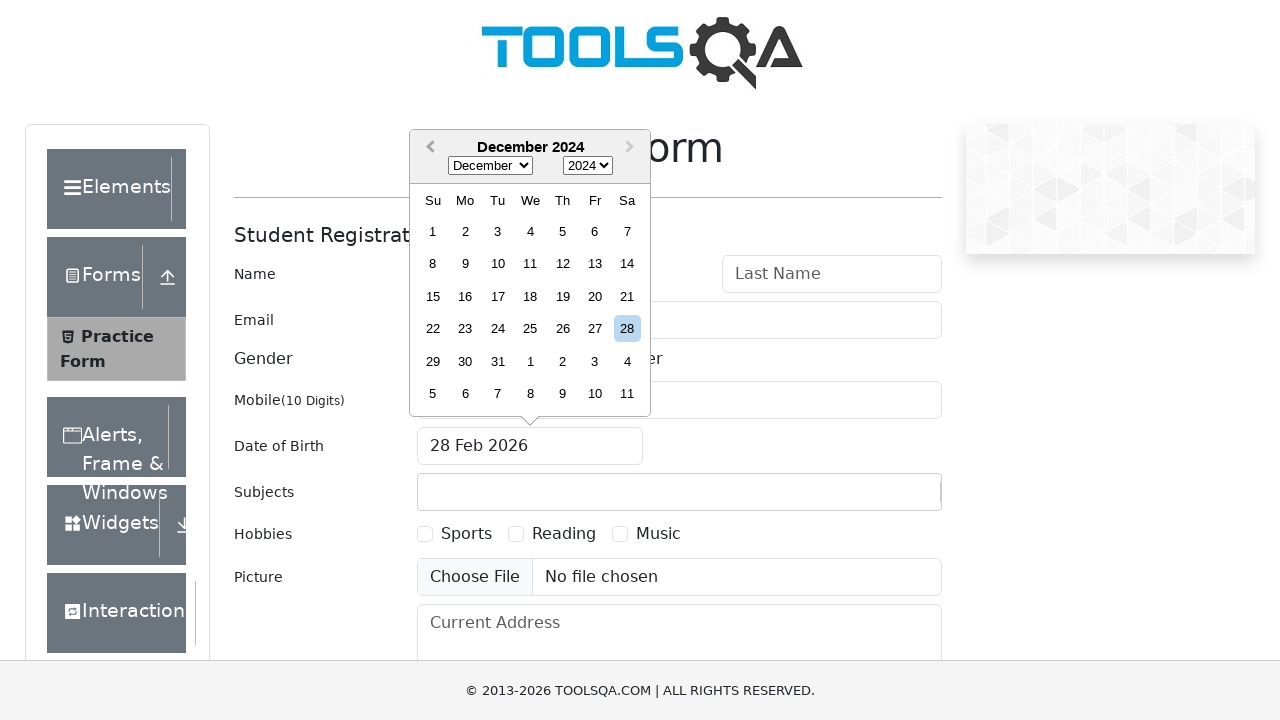

Navigated to previous month in date picker at (428, 148) on .react-datepicker__navigation--previous
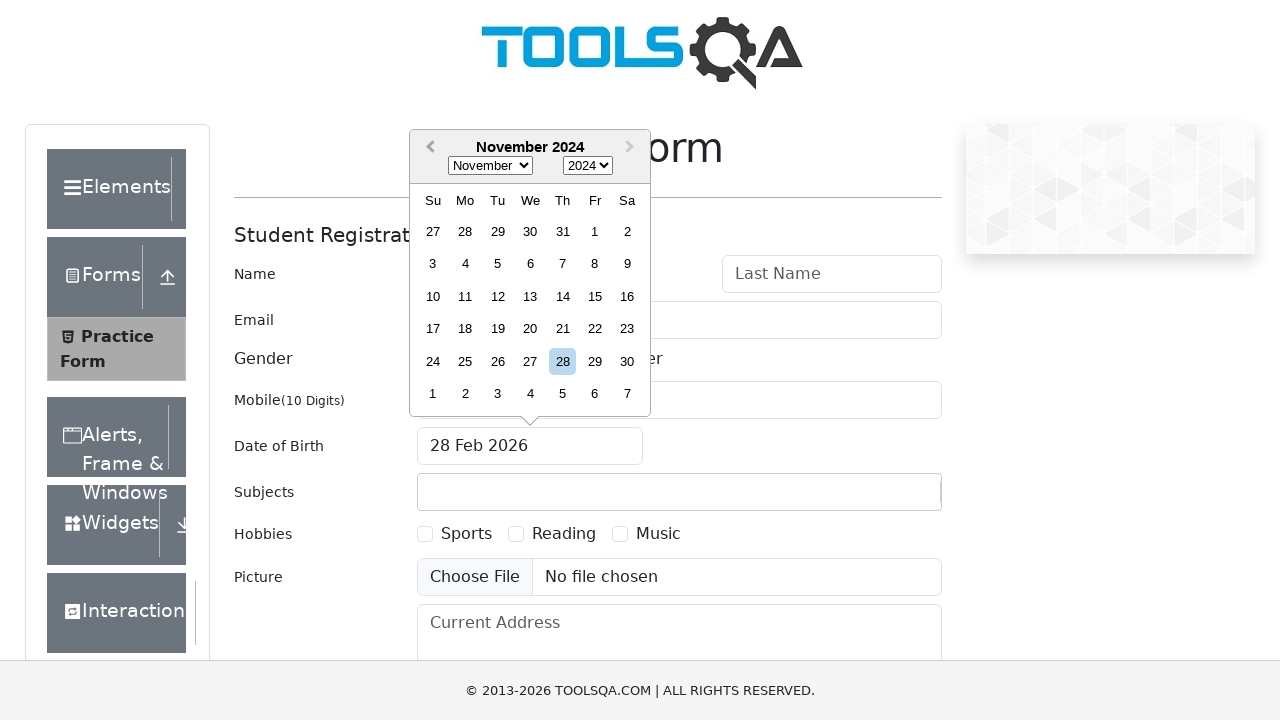

Navigated to previous month in date picker at (428, 148) on .react-datepicker__navigation--previous
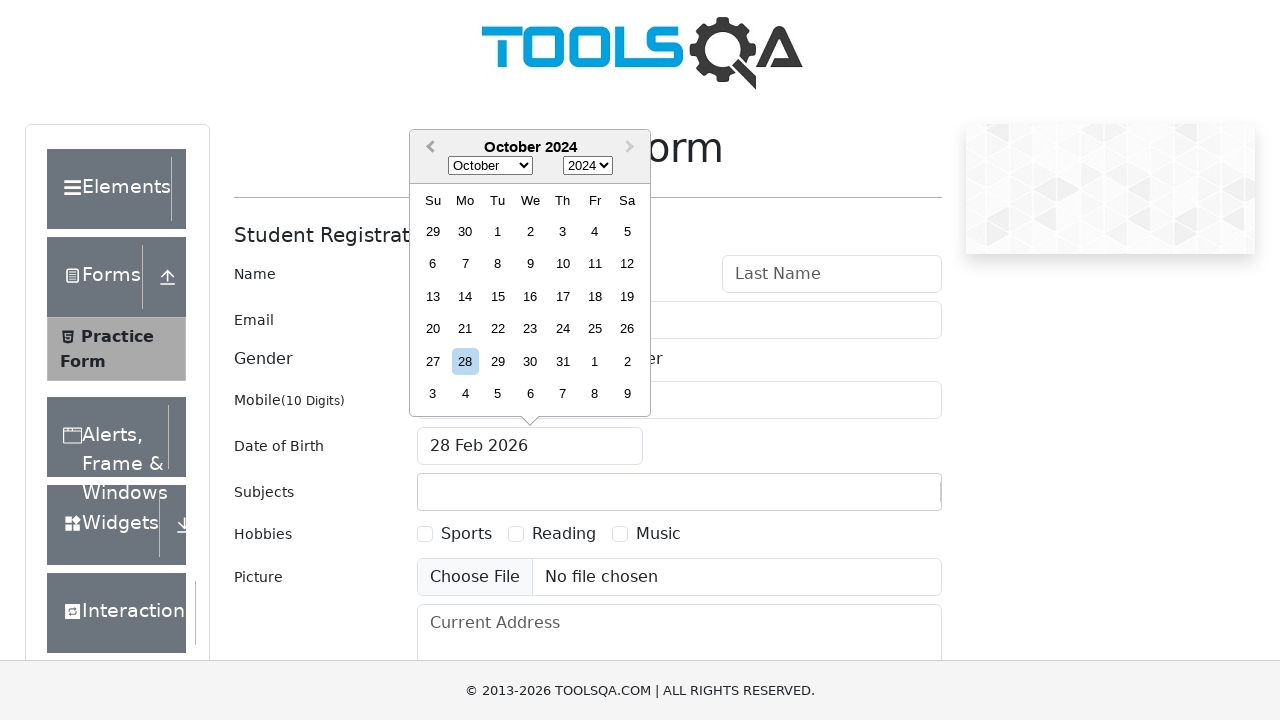

Navigated to previous month in date picker at (428, 148) on .react-datepicker__navigation--previous
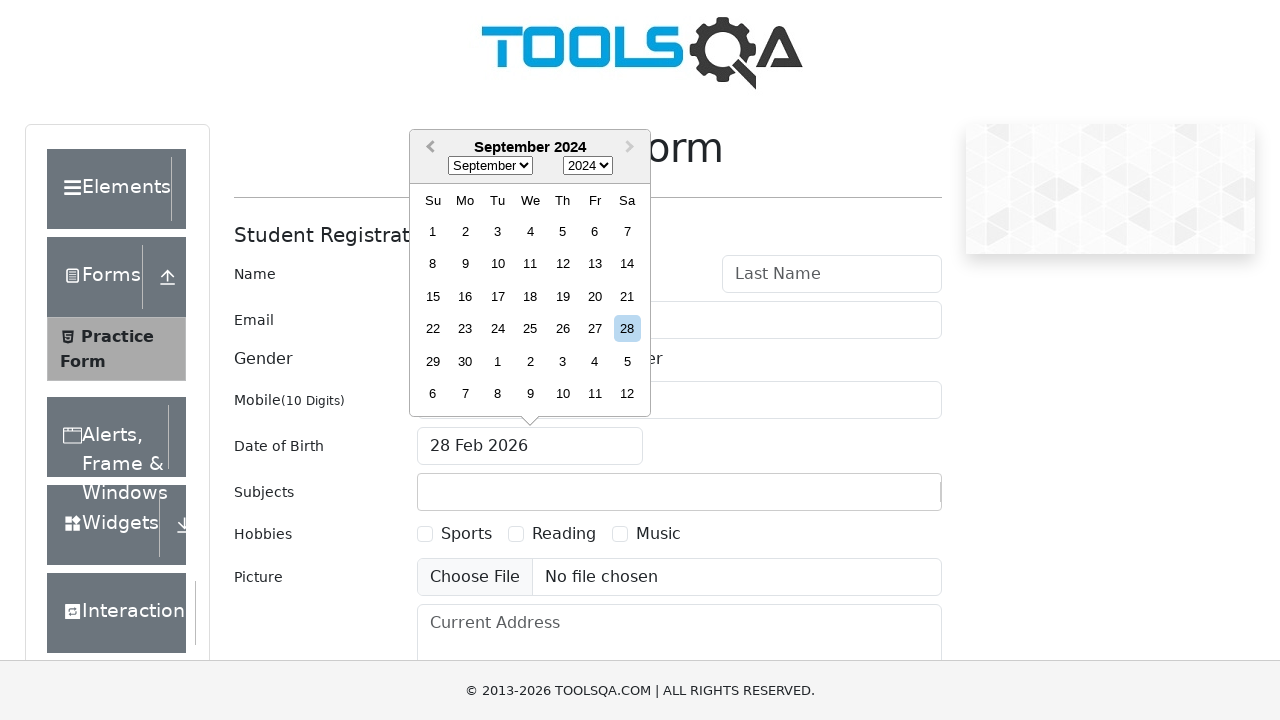

Navigated to previous month in date picker at (428, 148) on .react-datepicker__navigation--previous
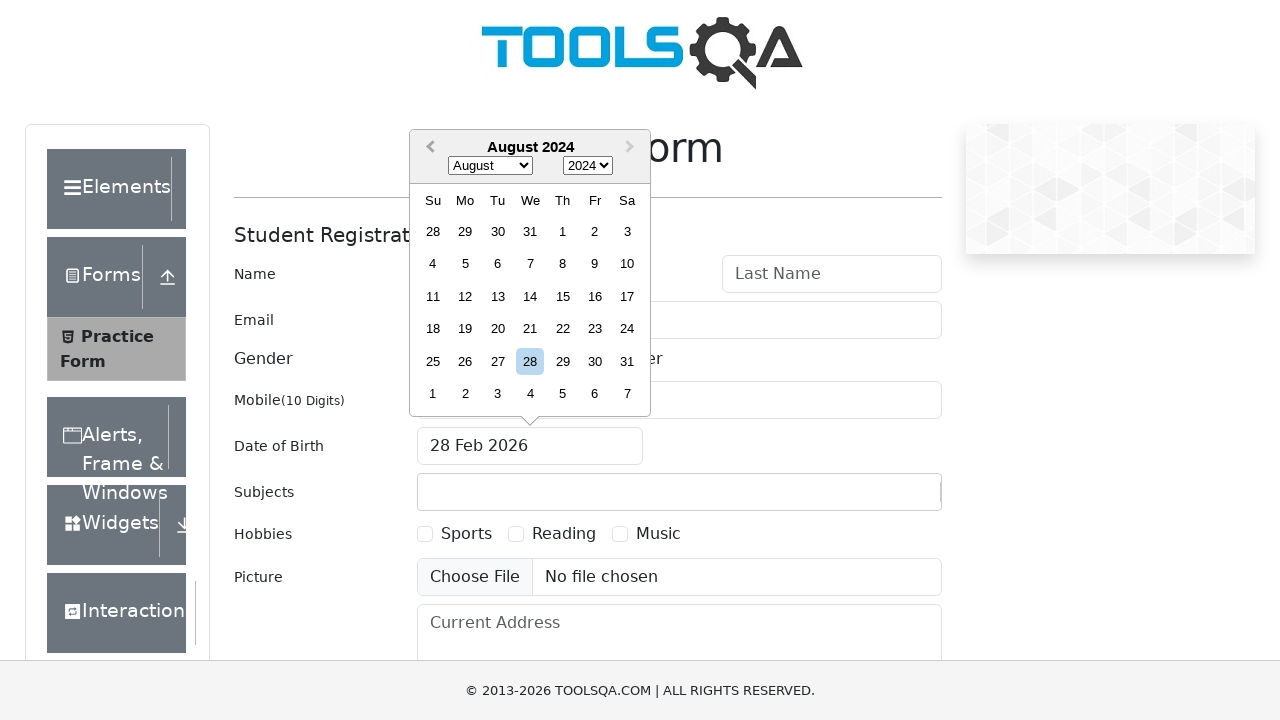

Navigated to previous month in date picker at (428, 148) on .react-datepicker__navigation--previous
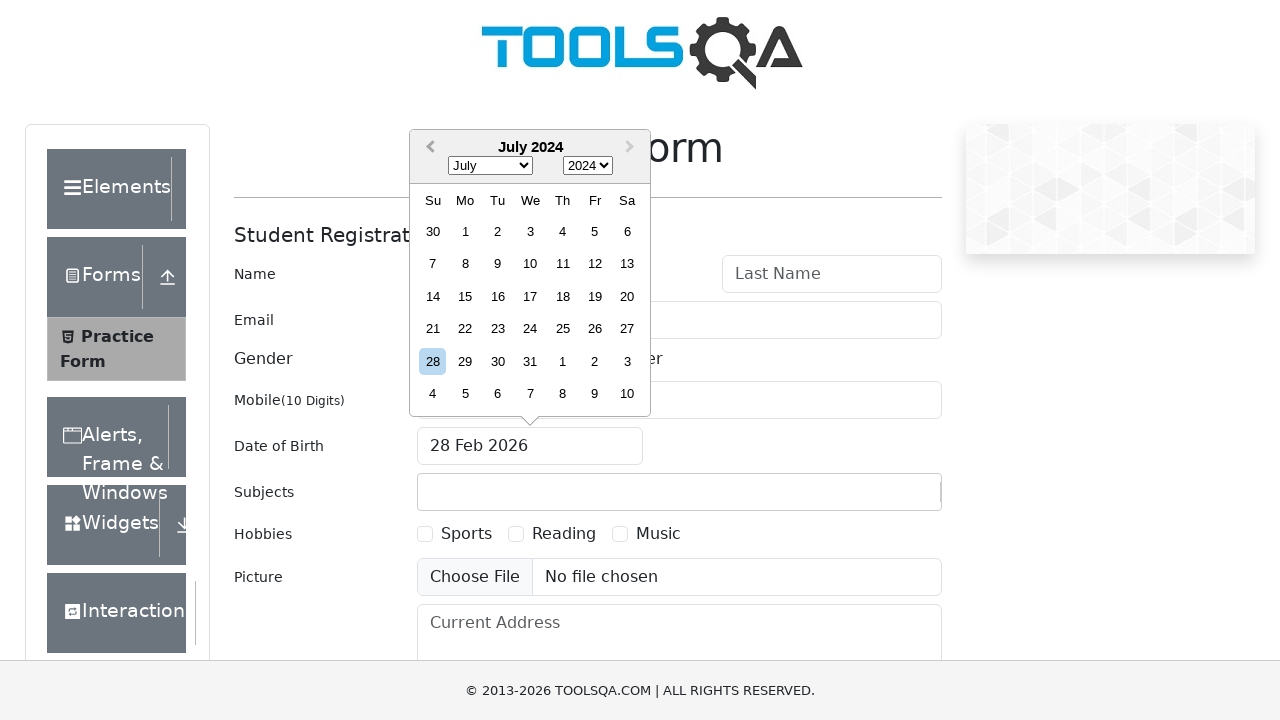

Navigated to previous month in date picker at (428, 148) on .react-datepicker__navigation--previous
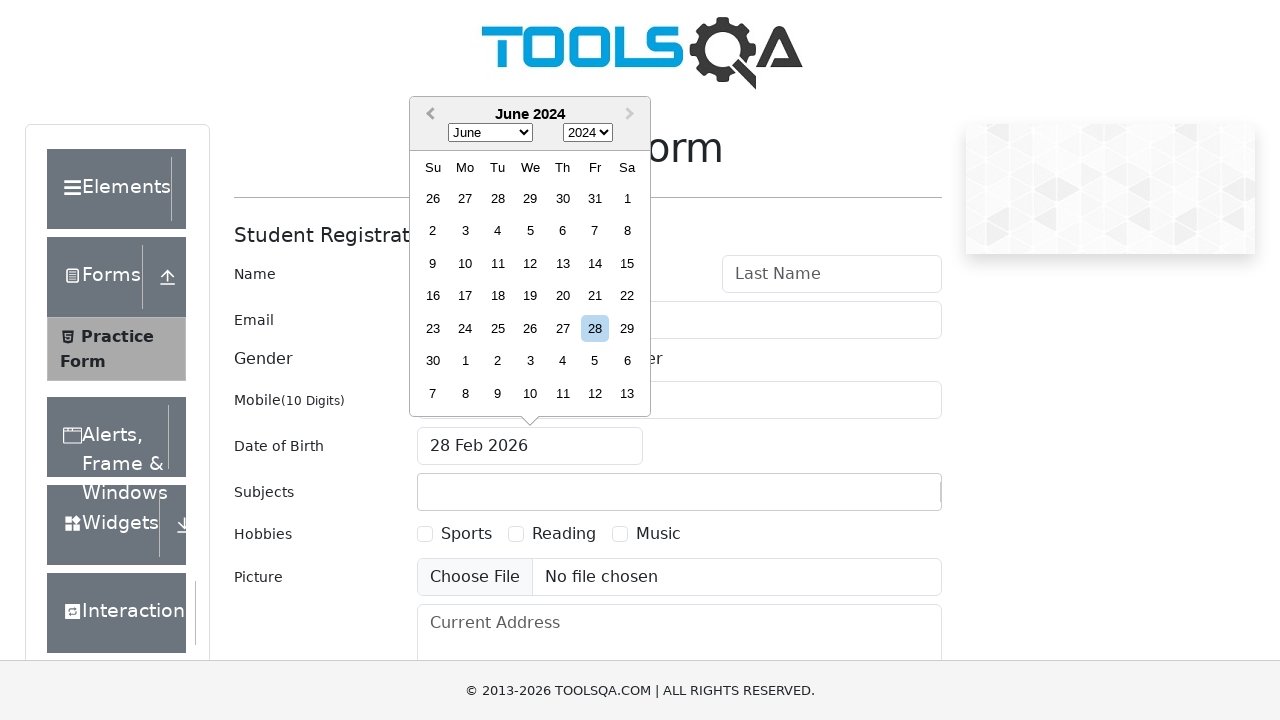

Navigated to previous month in date picker at (428, 115) on .react-datepicker__navigation--previous
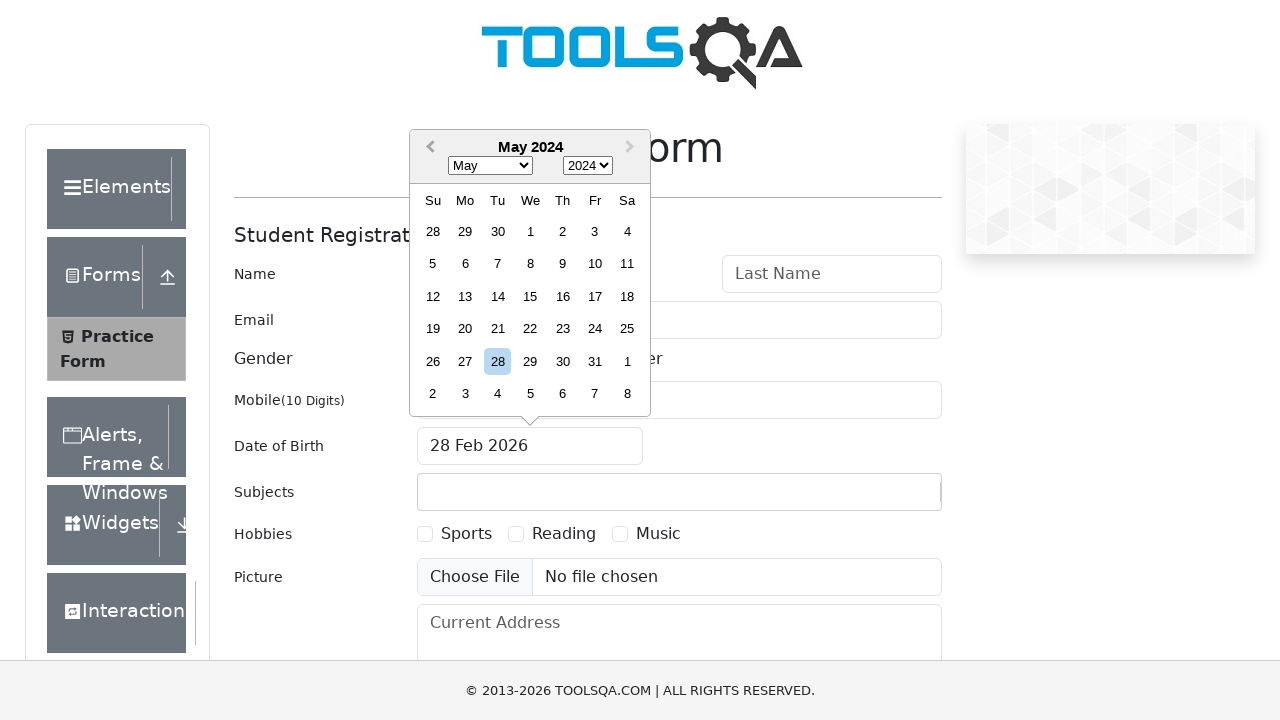

Navigated to previous month in date picker at (428, 148) on .react-datepicker__navigation--previous
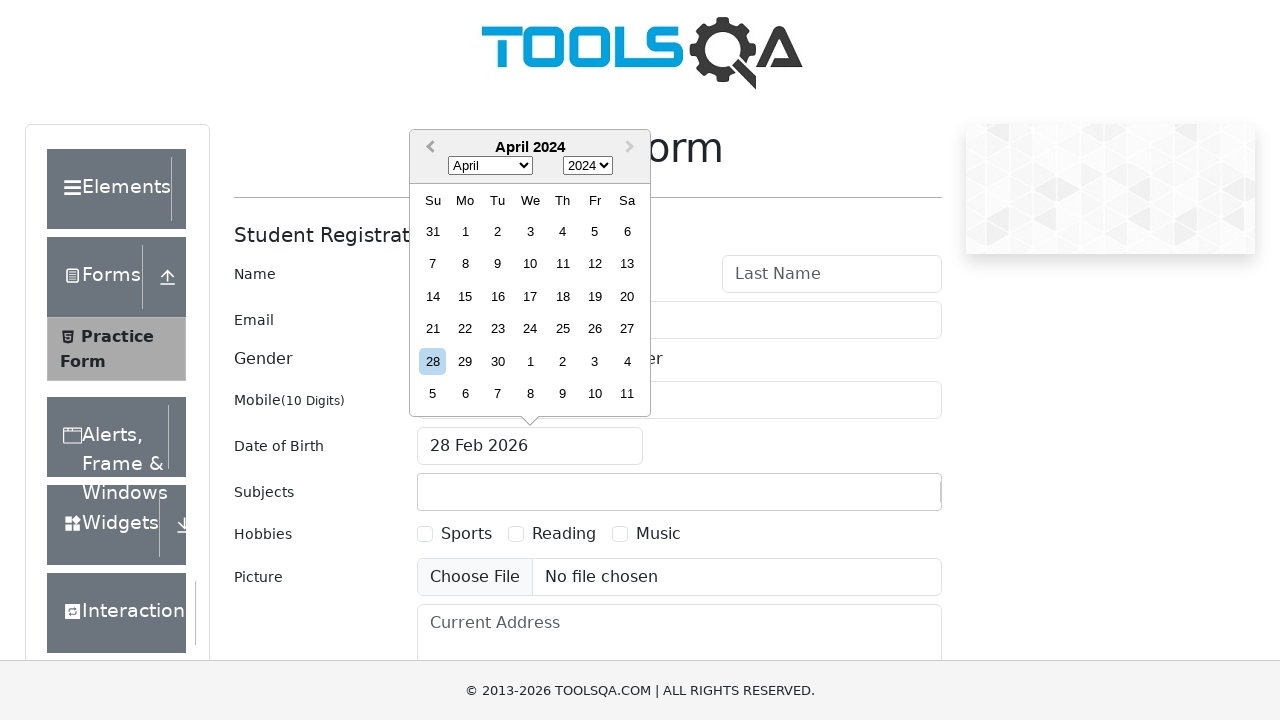

Navigated to previous month in date picker at (428, 148) on .react-datepicker__navigation--previous
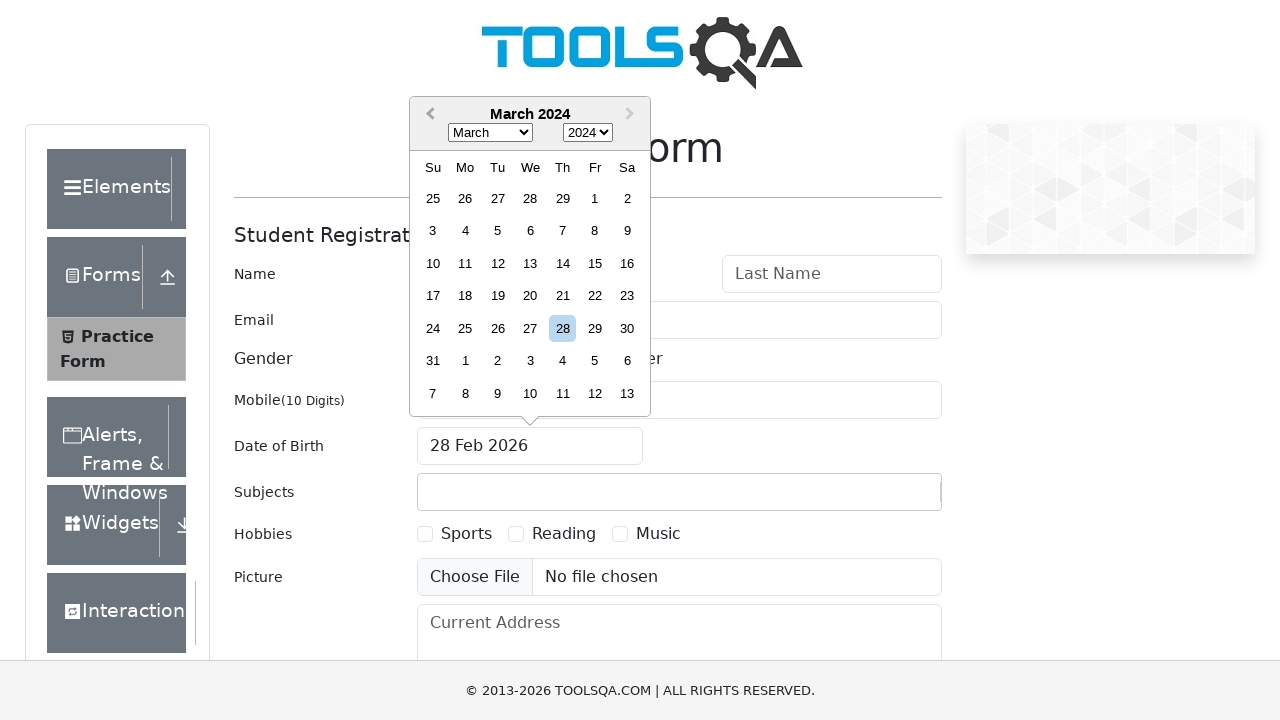

Navigated to previous month in date picker at (428, 115) on .react-datepicker__navigation--previous
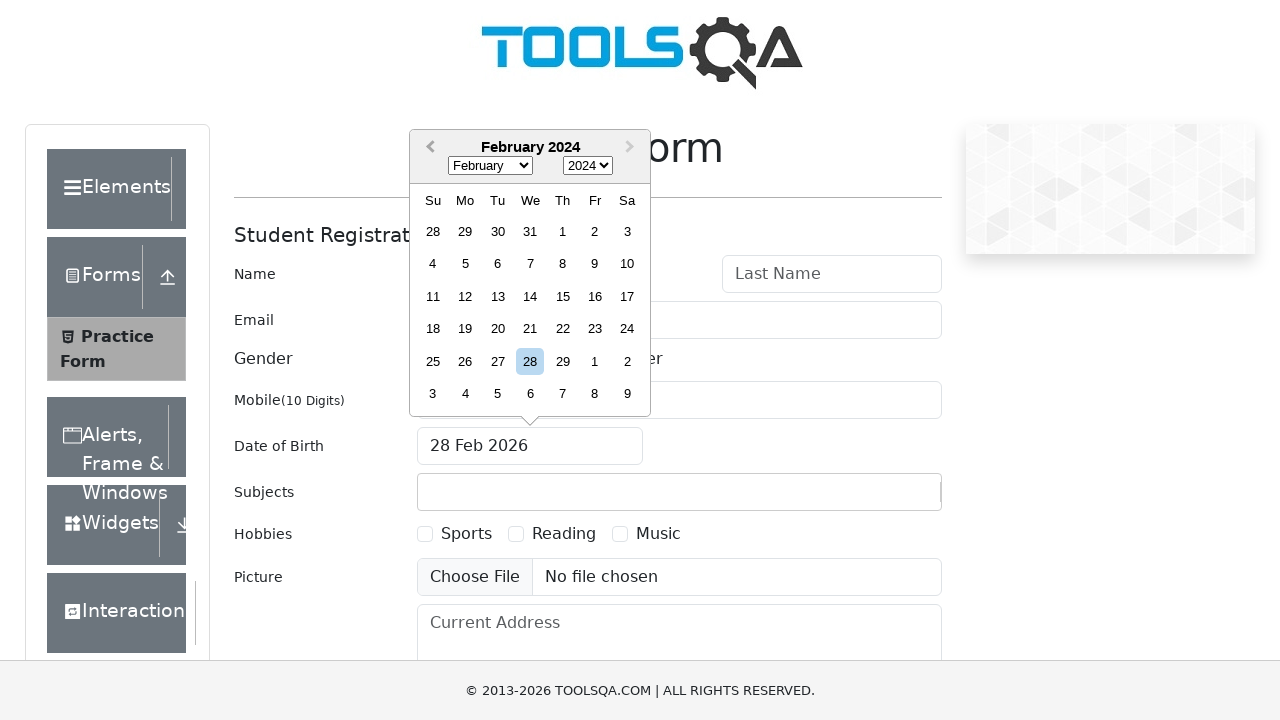

Navigated to previous month in date picker at (428, 148) on .react-datepicker__navigation--previous
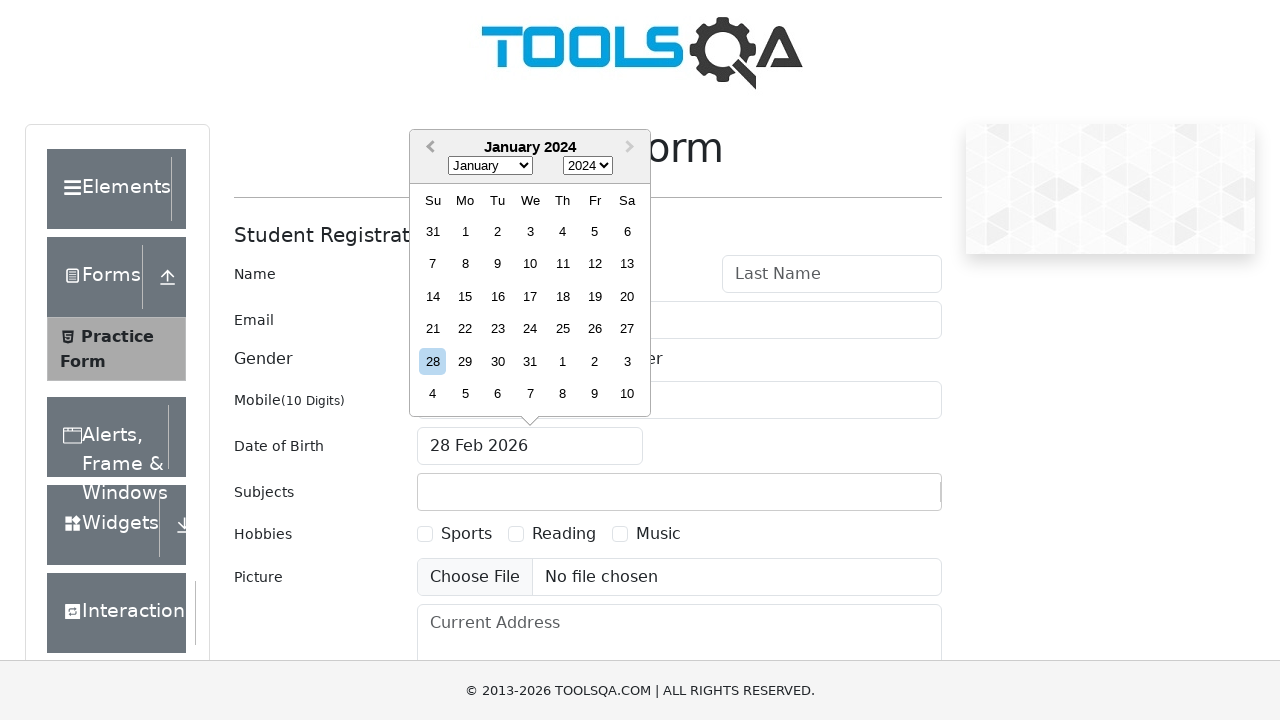

Navigated to previous month in date picker at (428, 148) on .react-datepicker__navigation--previous
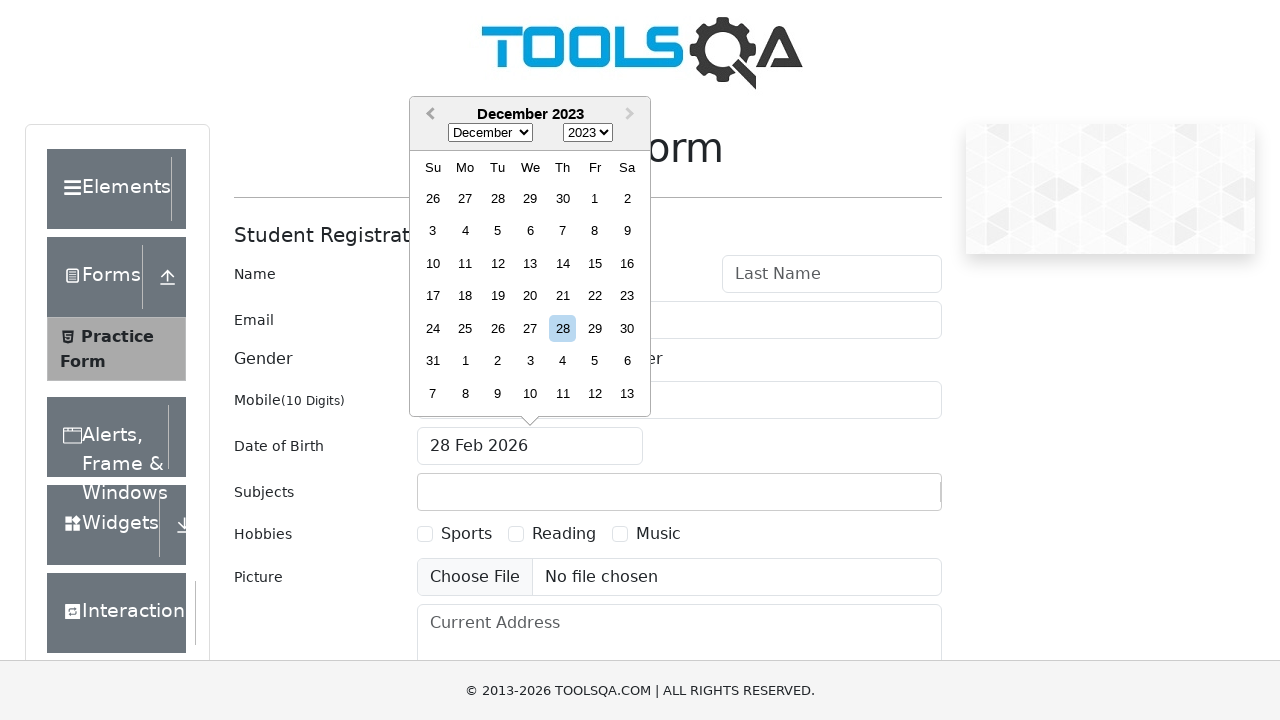

Navigated to previous month in date picker at (428, 115) on .react-datepicker__navigation--previous
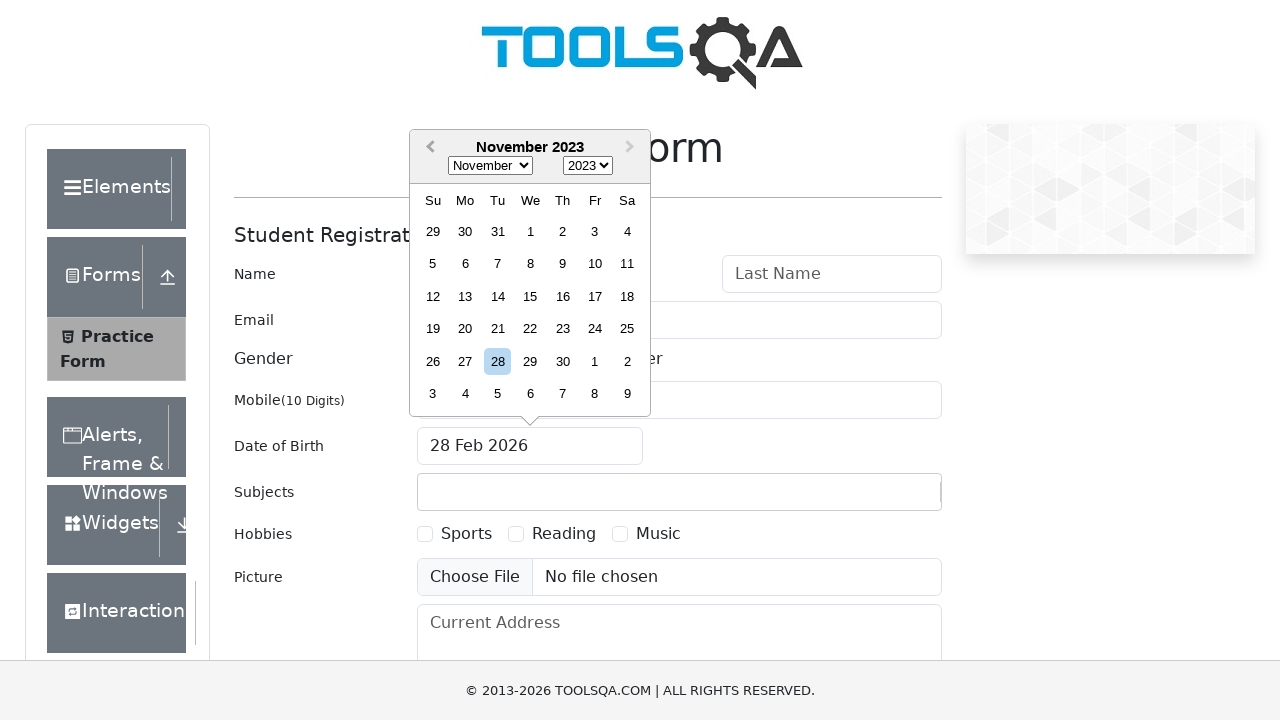

Navigated to previous month in date picker at (428, 148) on .react-datepicker__navigation--previous
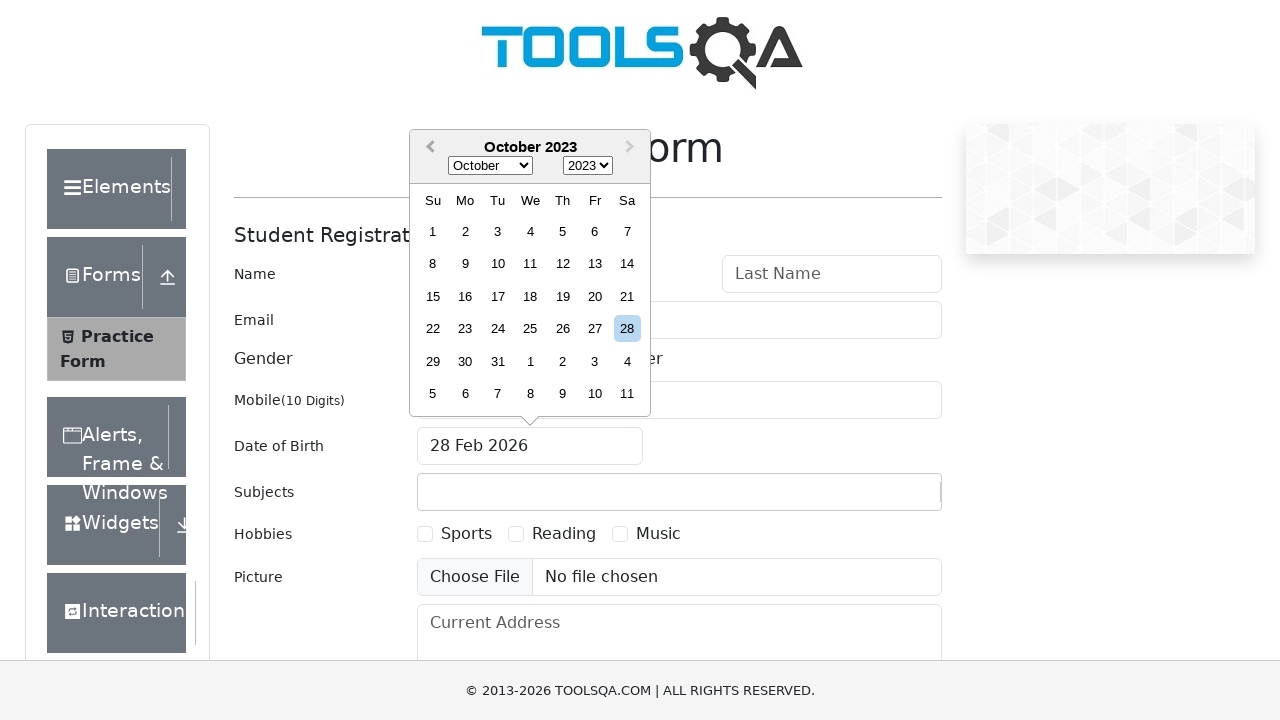

Navigated to previous month in date picker at (428, 148) on .react-datepicker__navigation--previous
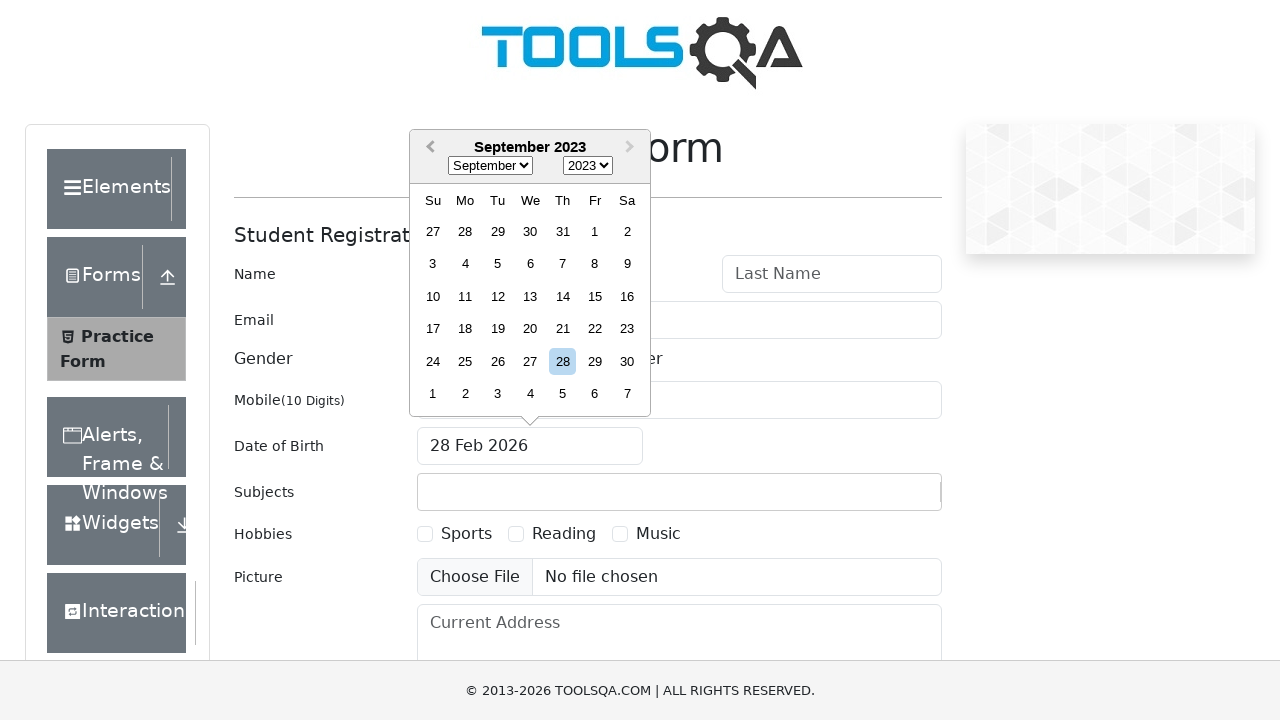

Navigated to previous month in date picker at (428, 148) on .react-datepicker__navigation--previous
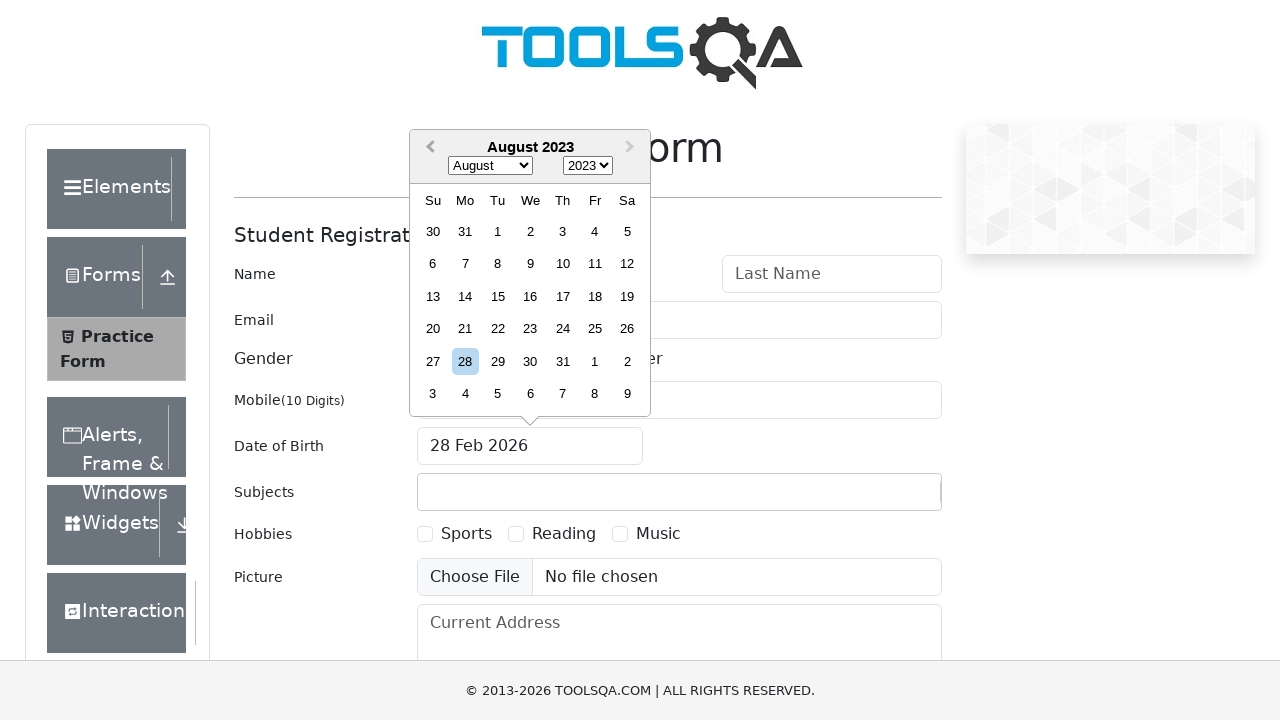

Navigated to previous month in date picker at (428, 148) on .react-datepicker__navigation--previous
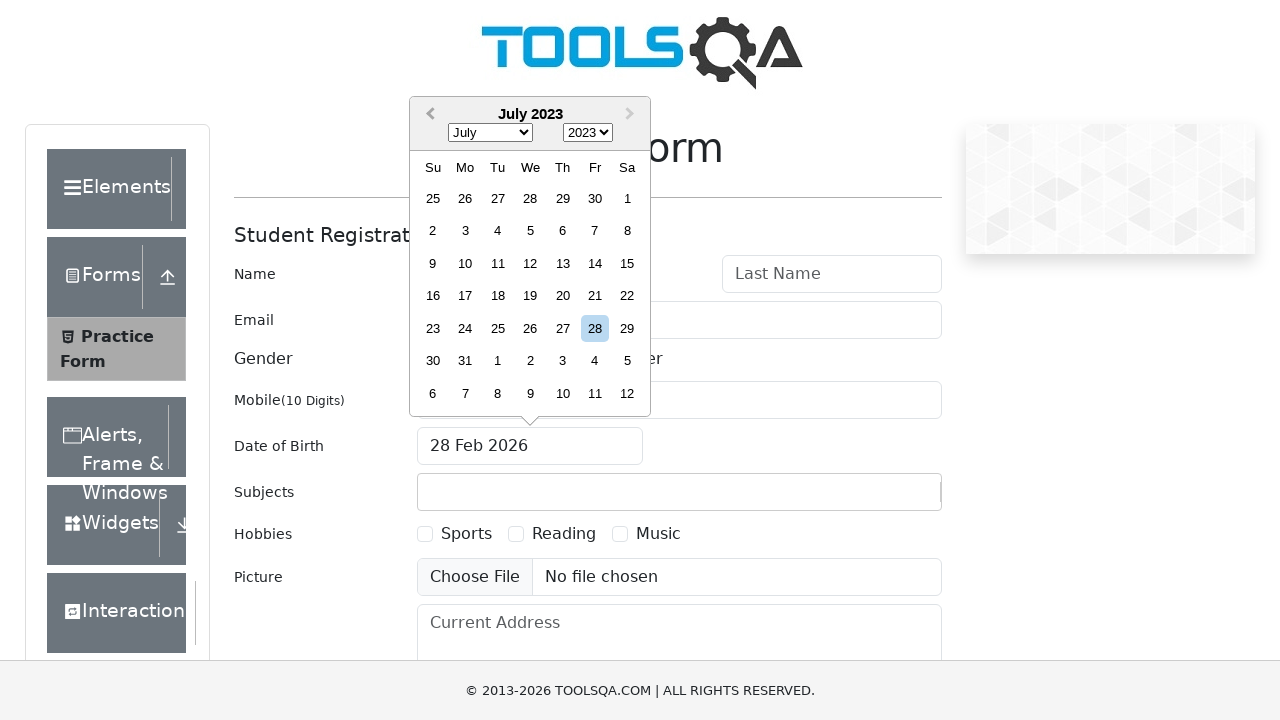

Navigated to previous month in date picker at (428, 115) on .react-datepicker__navigation--previous
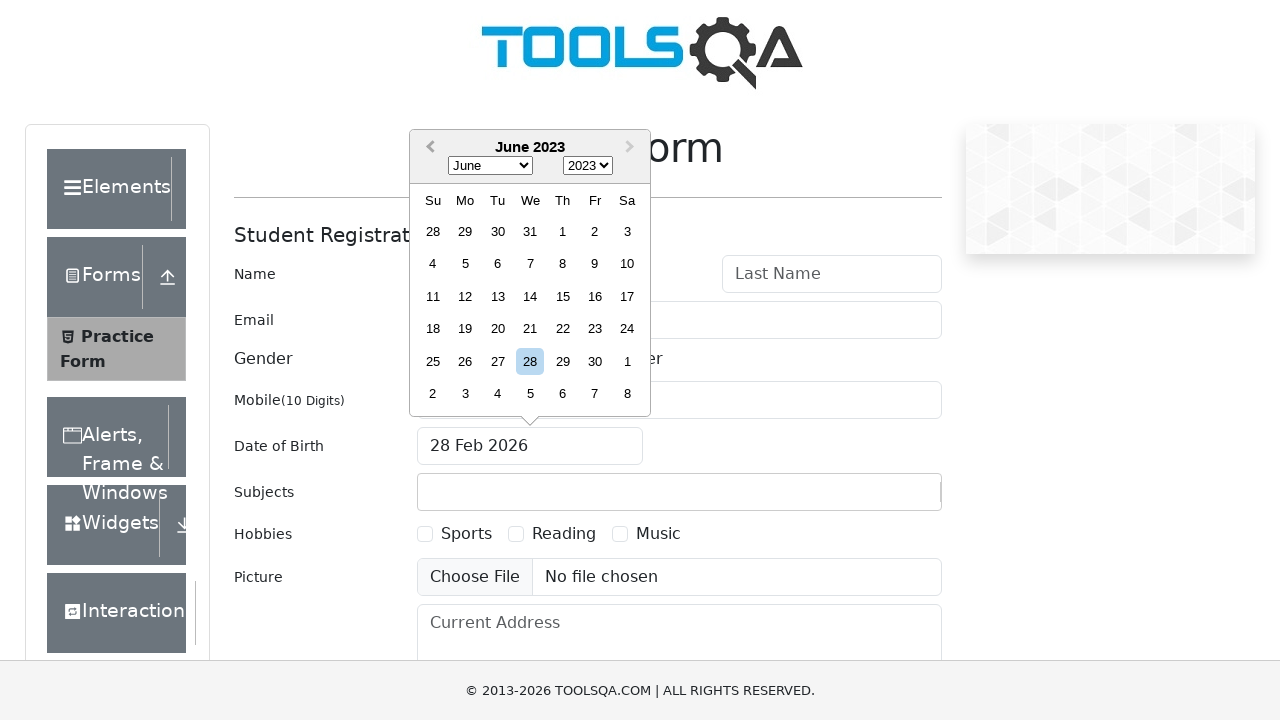

Navigated to previous month in date picker at (428, 148) on .react-datepicker__navigation--previous
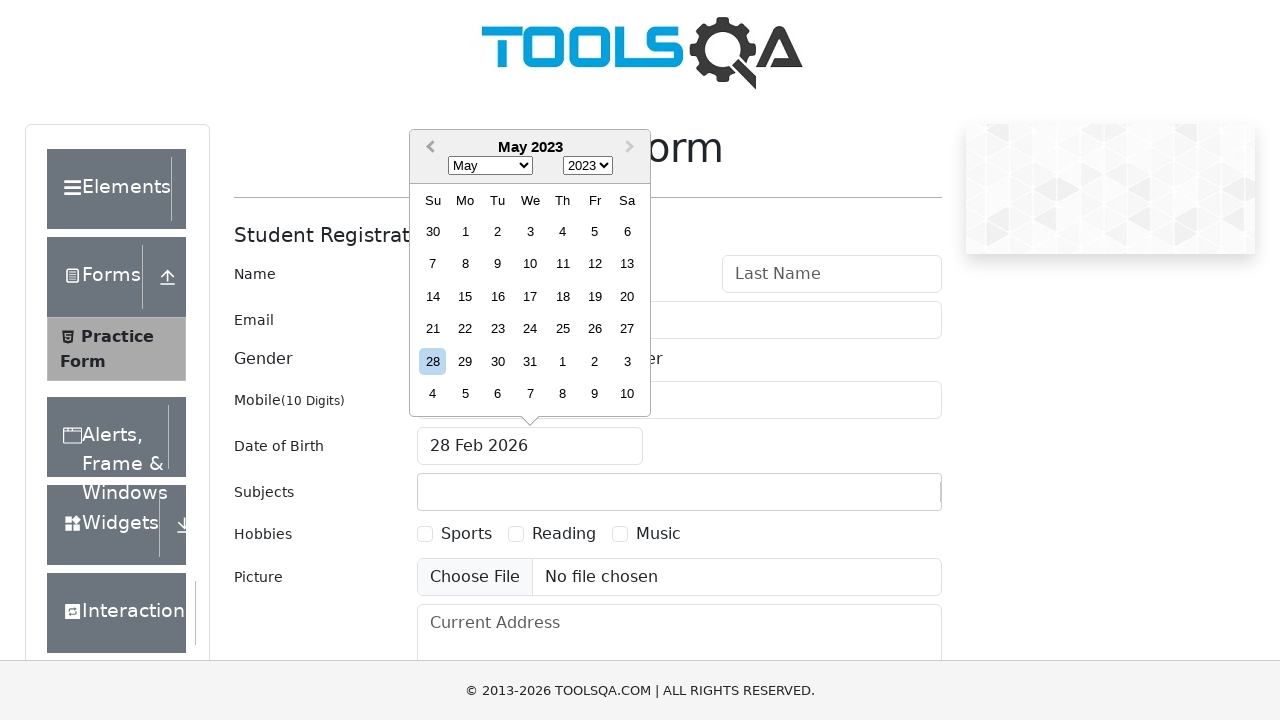

Navigated to previous month in date picker at (428, 148) on .react-datepicker__navigation--previous
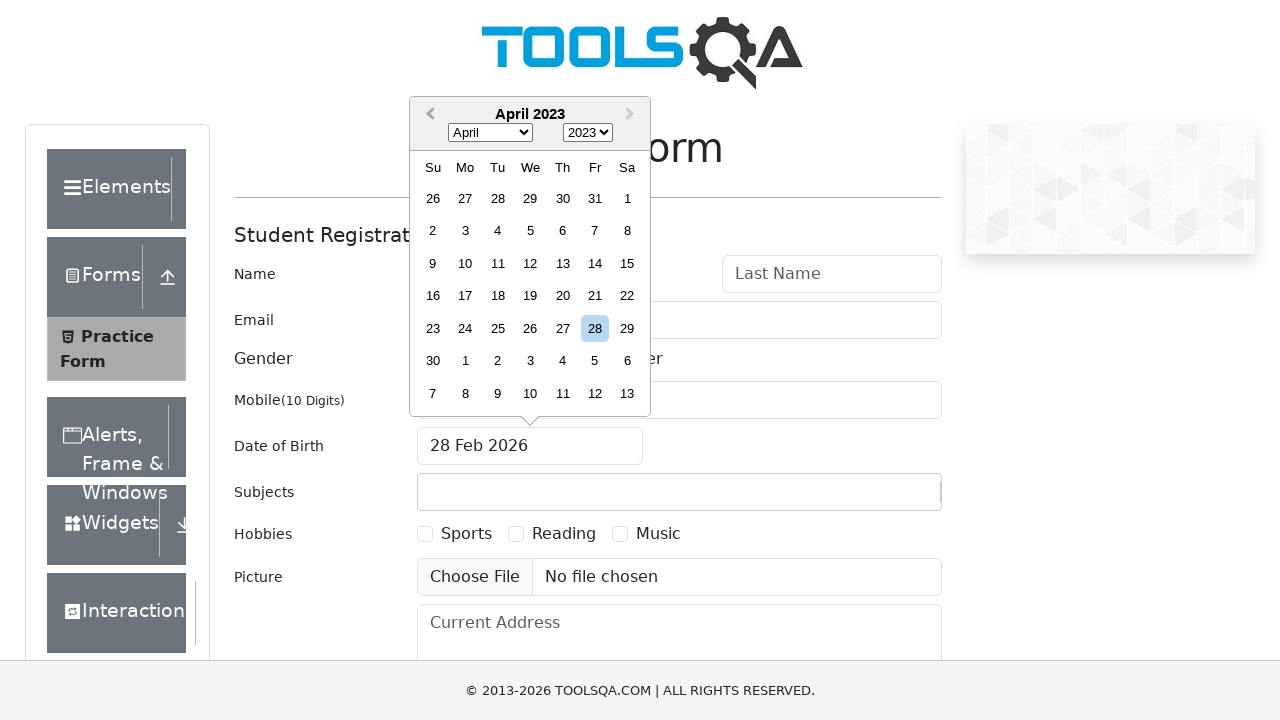

Navigated to previous month in date picker at (428, 115) on .react-datepicker__navigation--previous
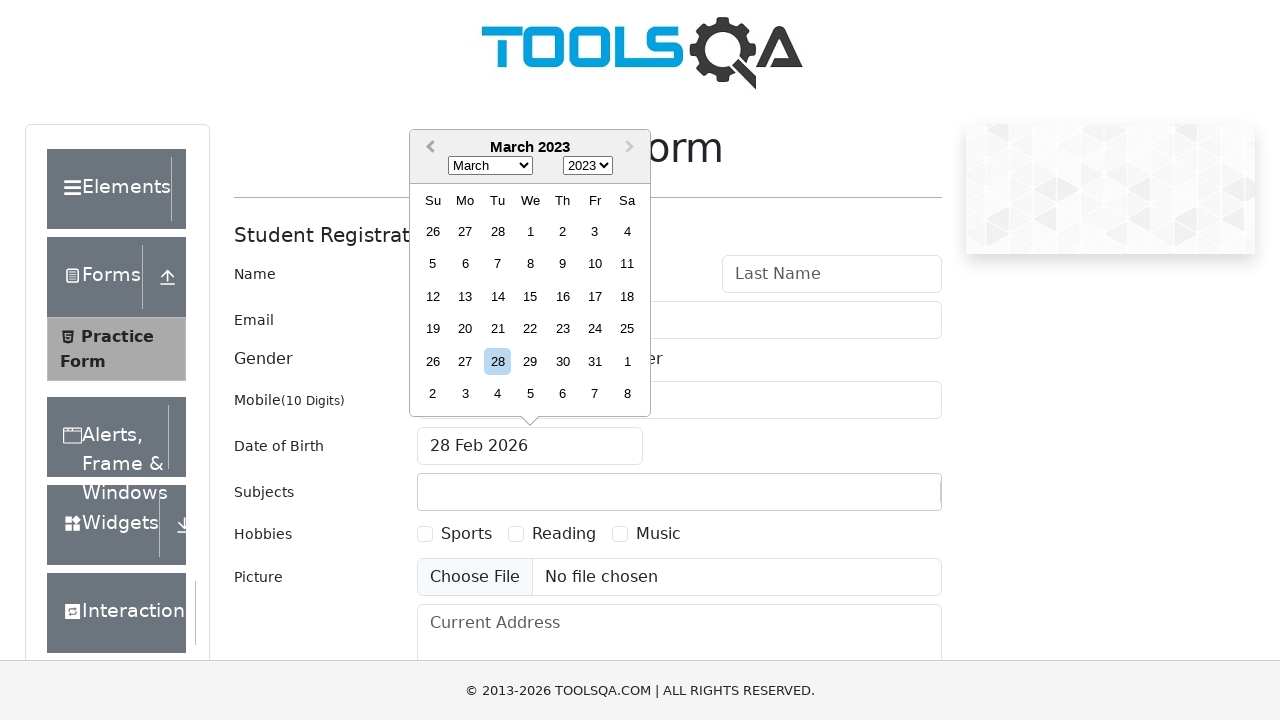

Navigated to previous month in date picker at (428, 148) on .react-datepicker__navigation--previous
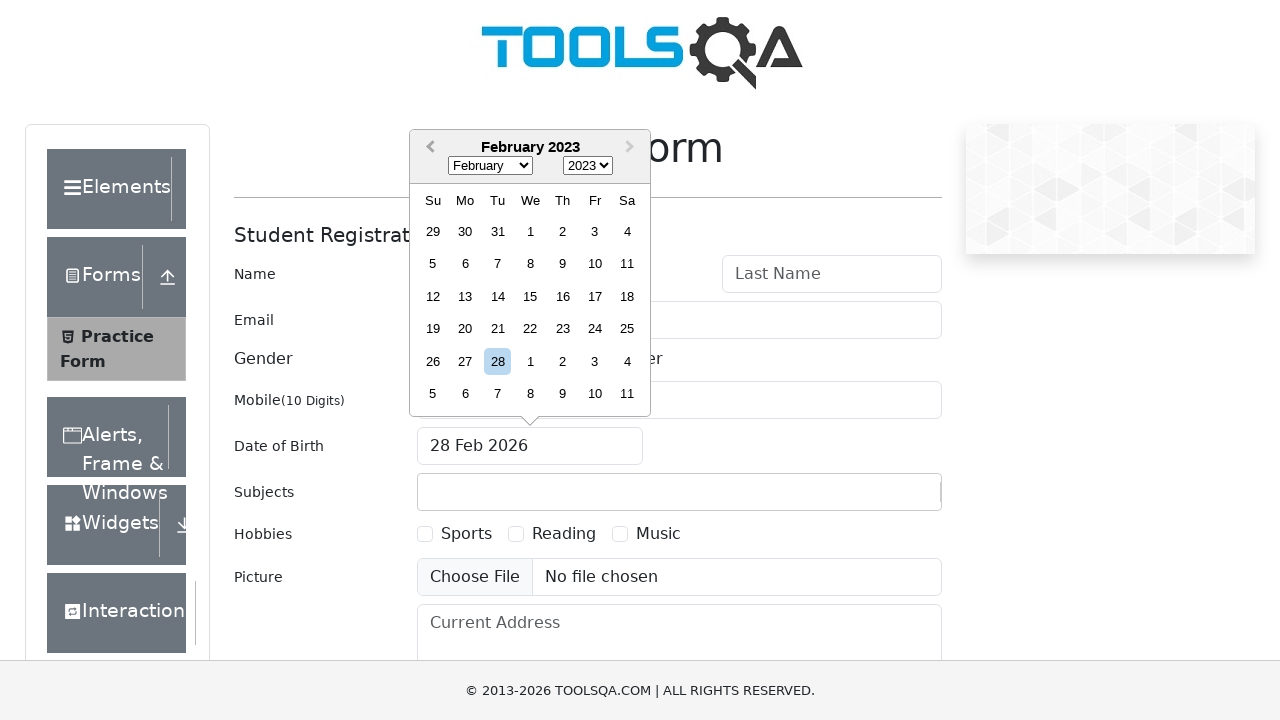

Navigated to previous month in date picker at (428, 148) on .react-datepicker__navigation--previous
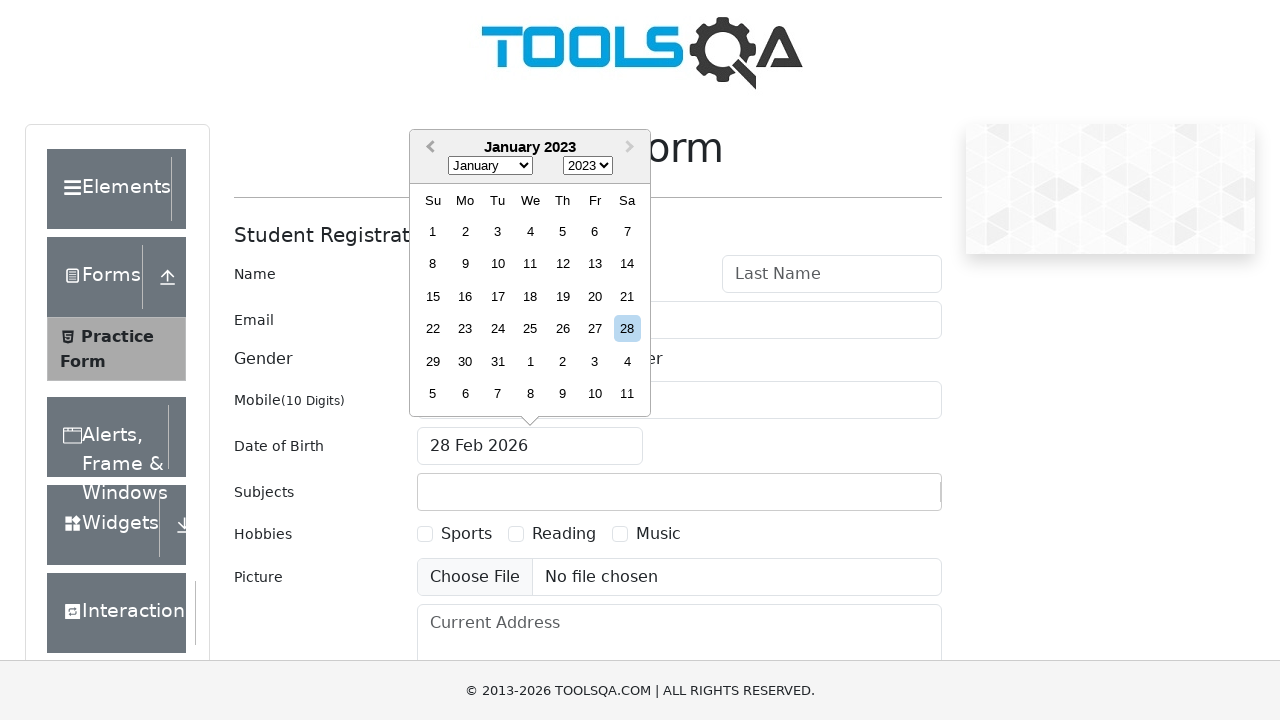

Navigated to previous month in date picker at (428, 148) on .react-datepicker__navigation--previous
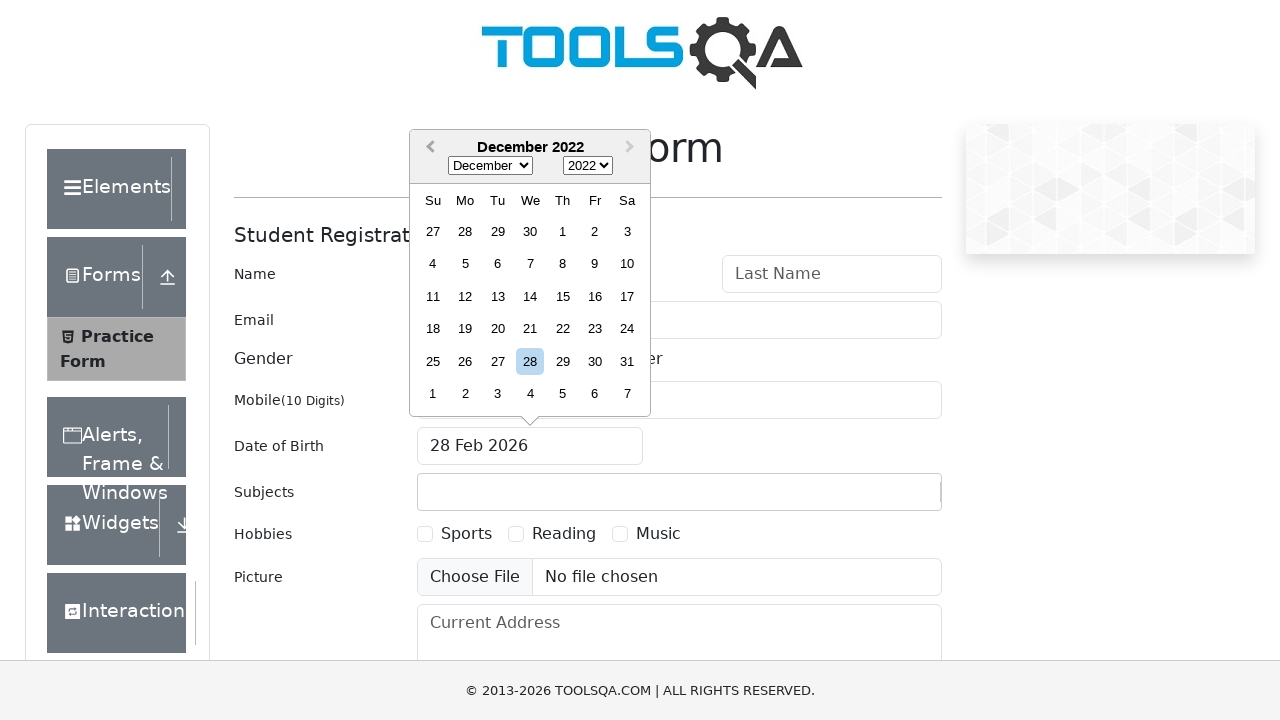

Navigated to previous month in date picker at (428, 148) on .react-datepicker__navigation--previous
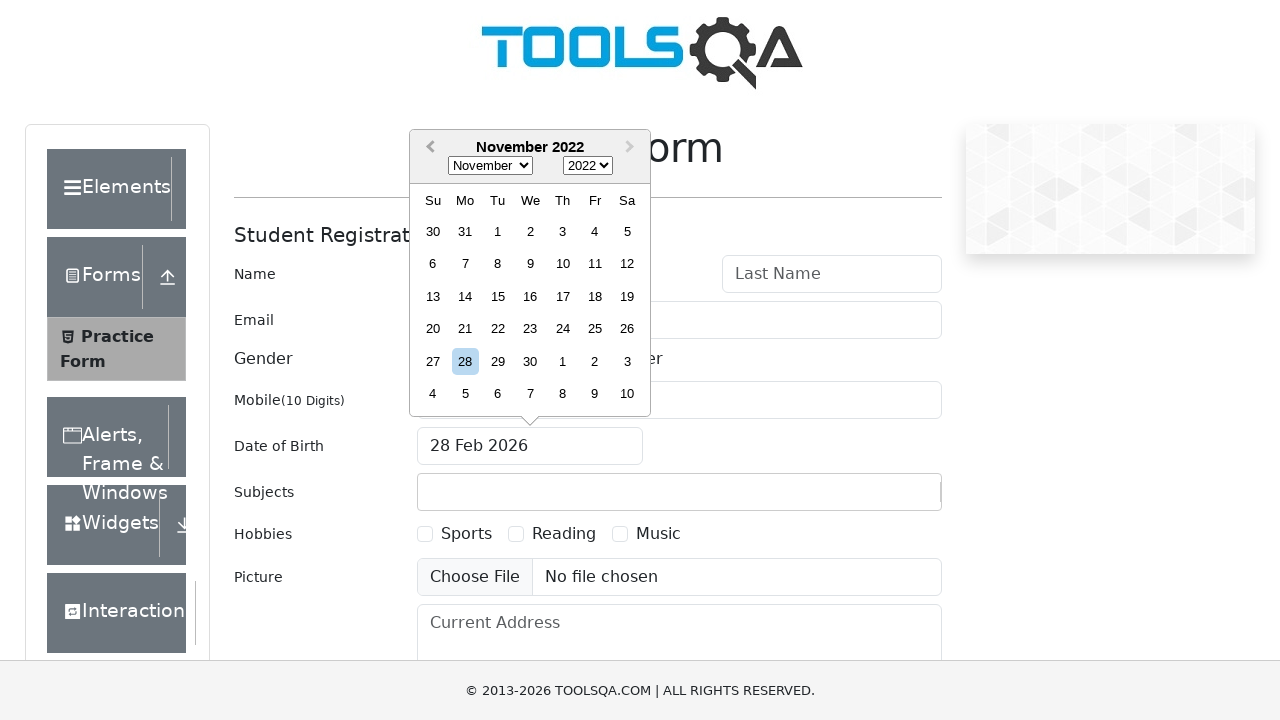

Navigated to previous month in date picker at (428, 148) on .react-datepicker__navigation--previous
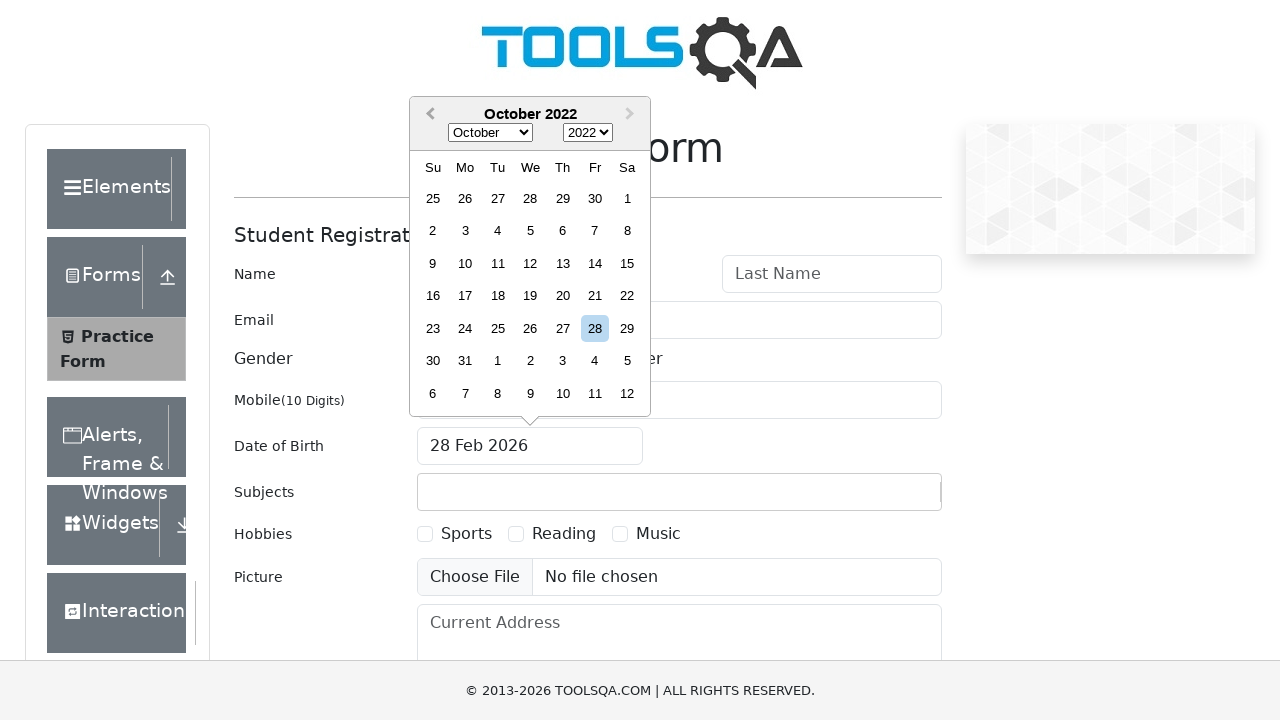

Navigated to previous month in date picker at (428, 115) on .react-datepicker__navigation--previous
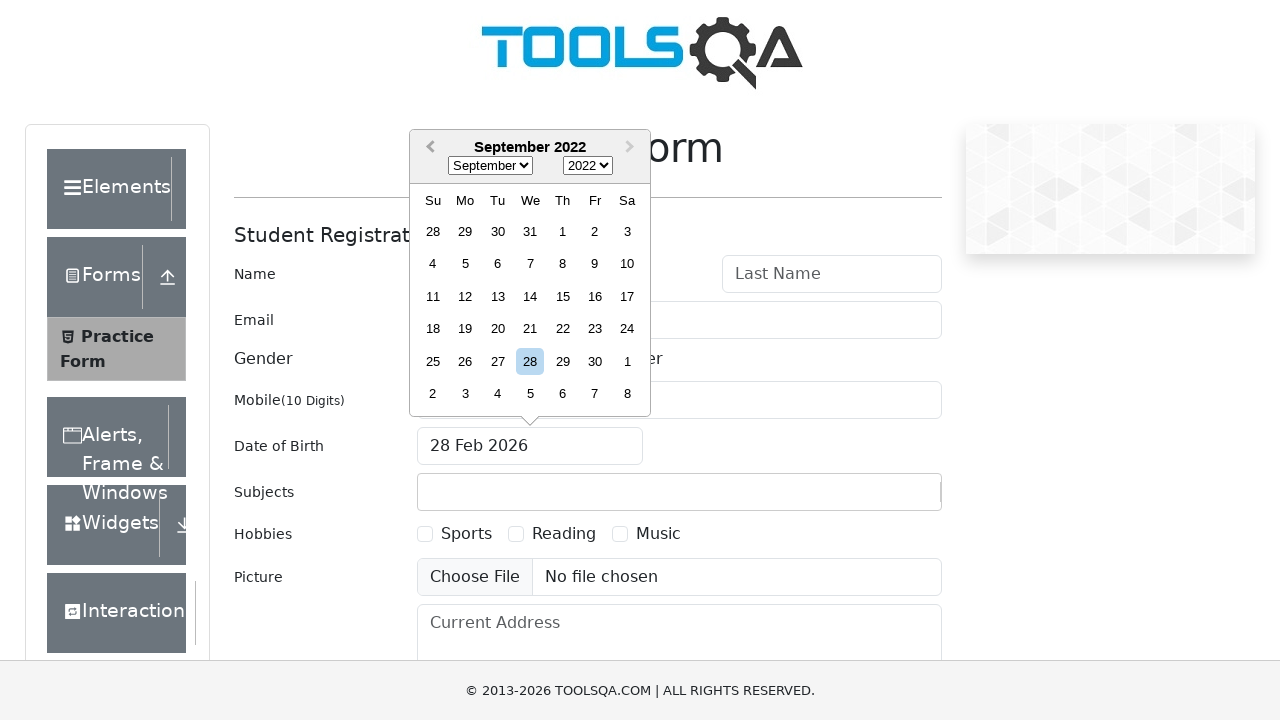

Navigated to previous month in date picker at (428, 148) on .react-datepicker__navigation--previous
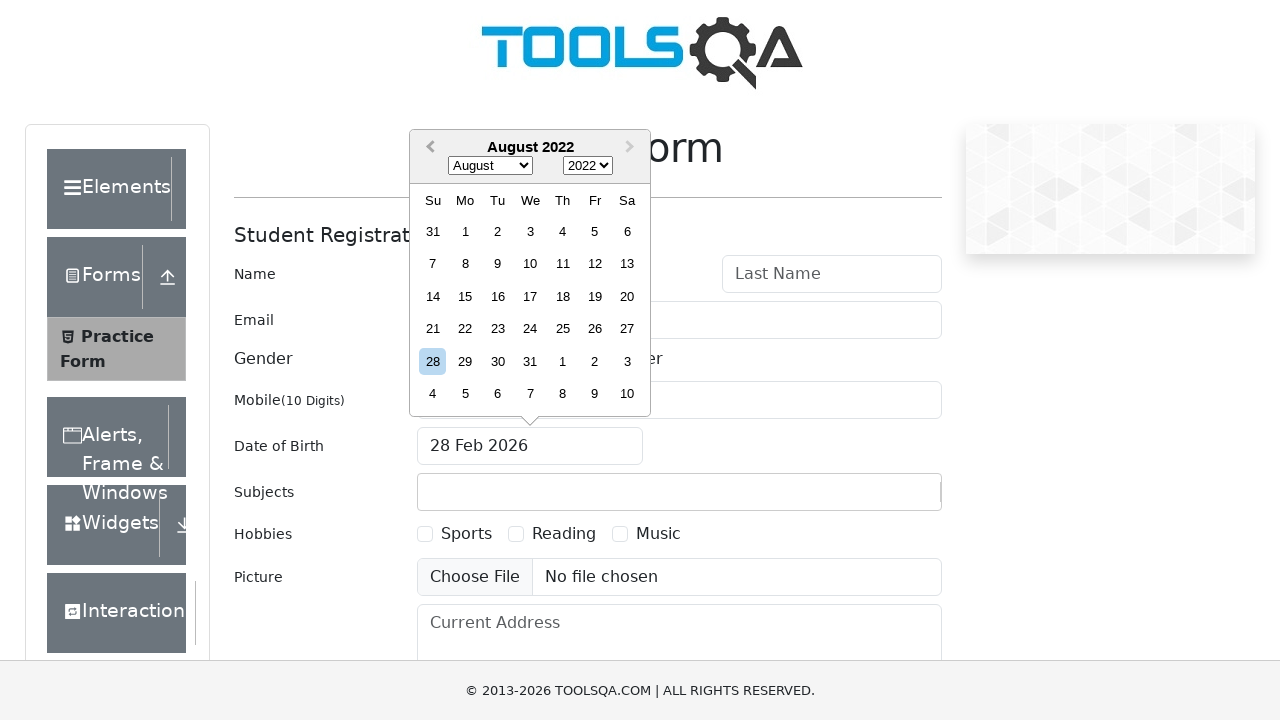

Navigated to previous month in date picker at (428, 148) on .react-datepicker__navigation--previous
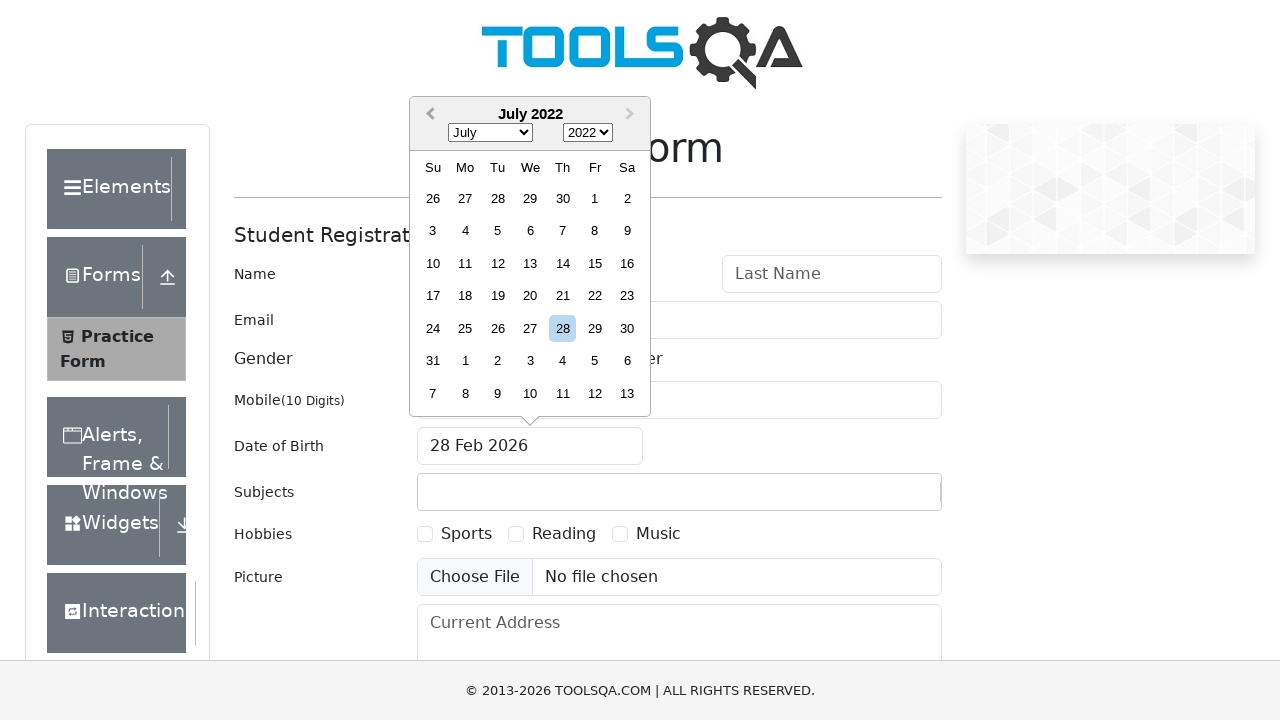

Navigated to previous month in date picker at (428, 115) on .react-datepicker__navigation--previous
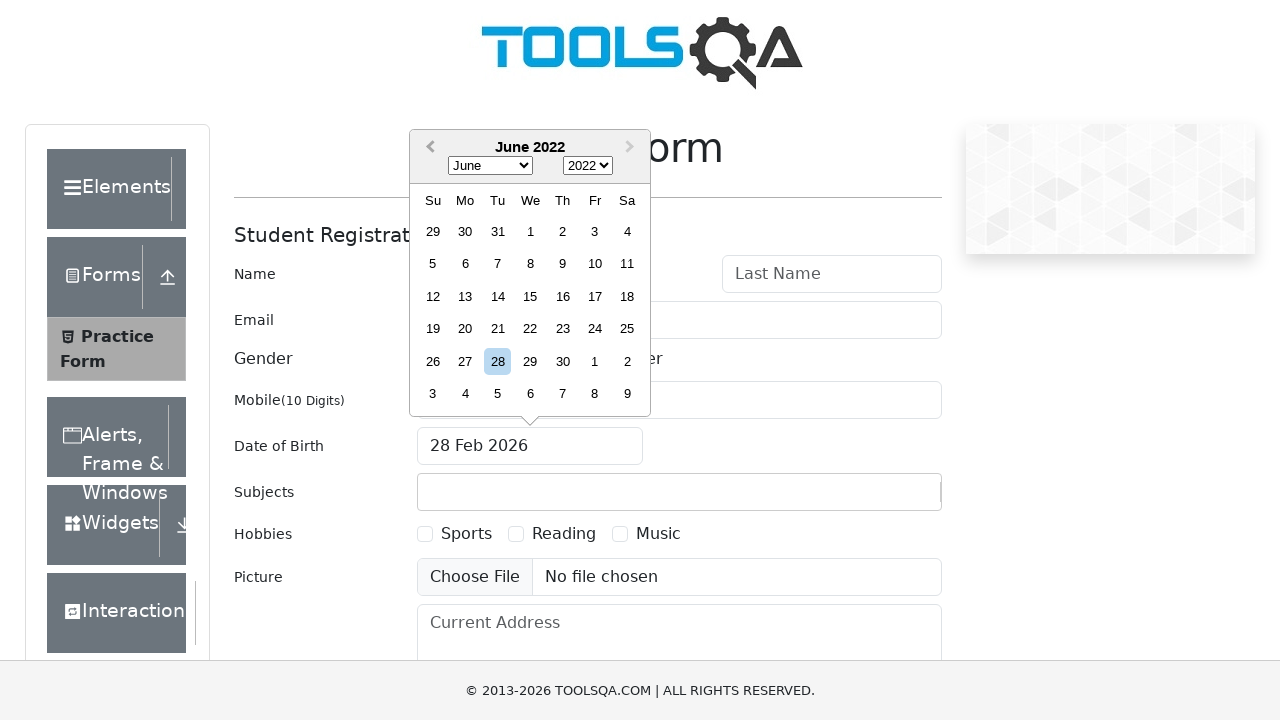

Navigated to previous month in date picker at (428, 148) on .react-datepicker__navigation--previous
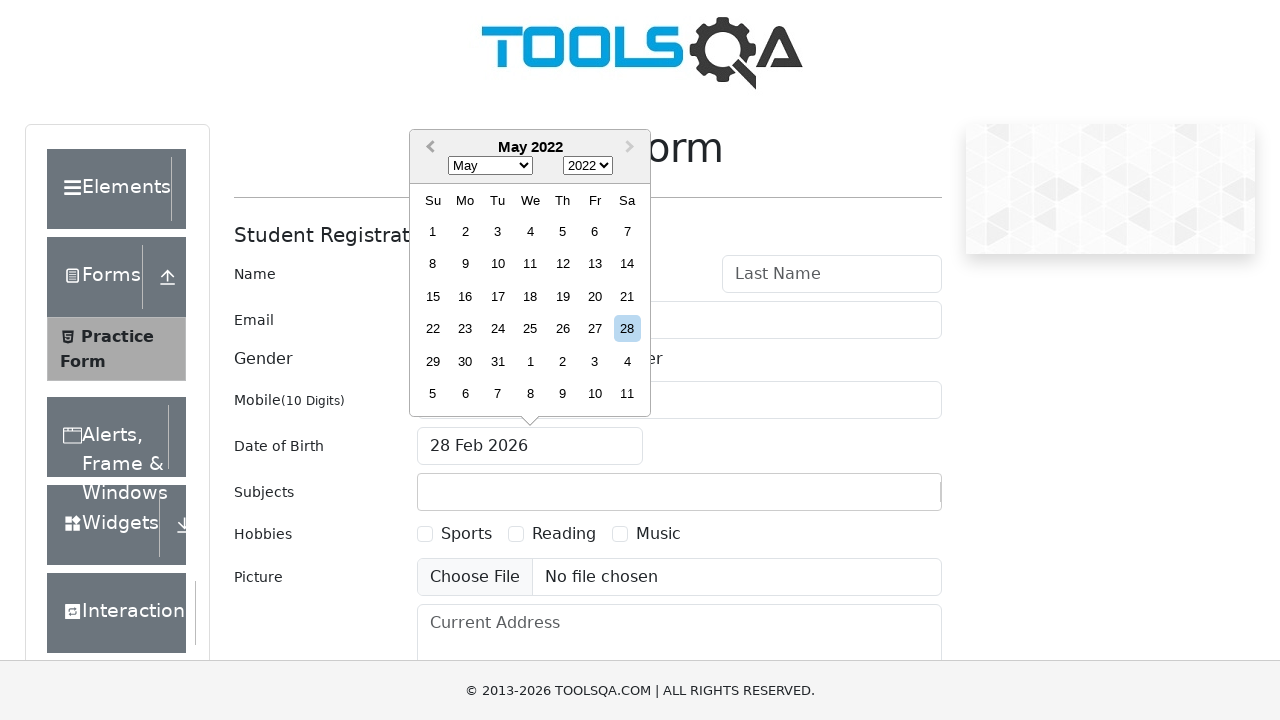

Navigated to previous month in date picker at (428, 148) on .react-datepicker__navigation--previous
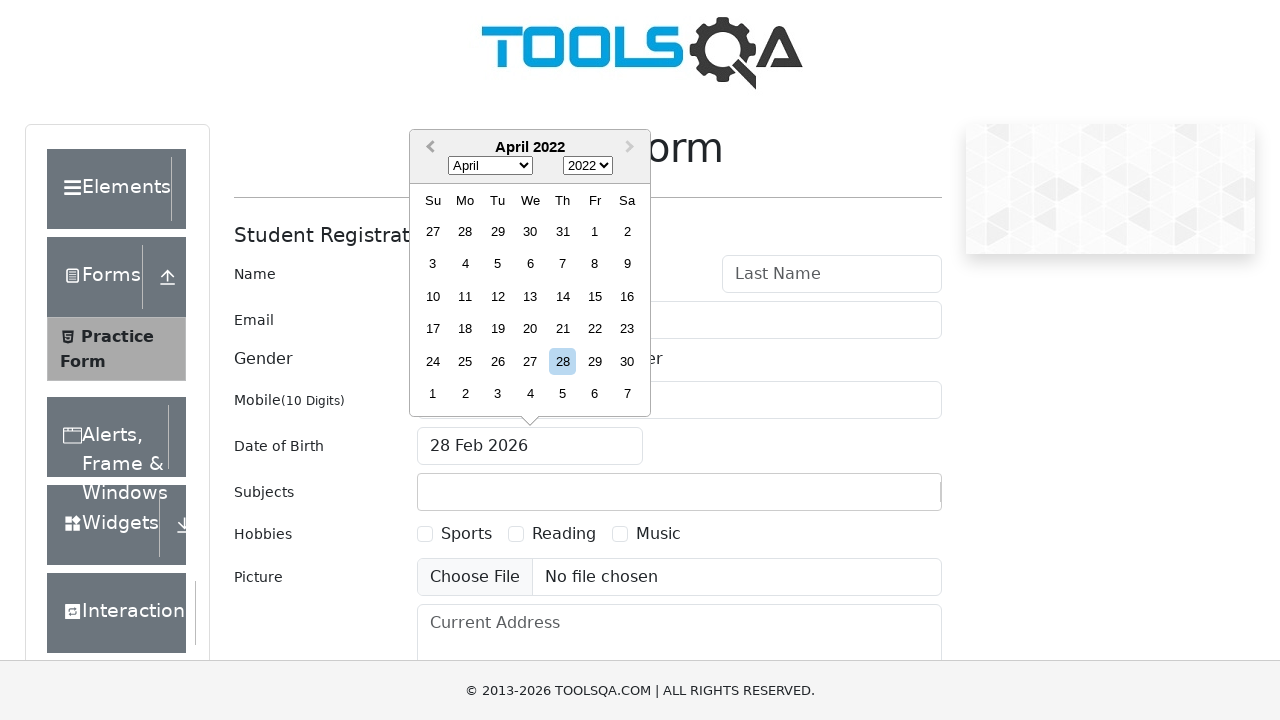

Navigated to previous month in date picker at (428, 148) on .react-datepicker__navigation--previous
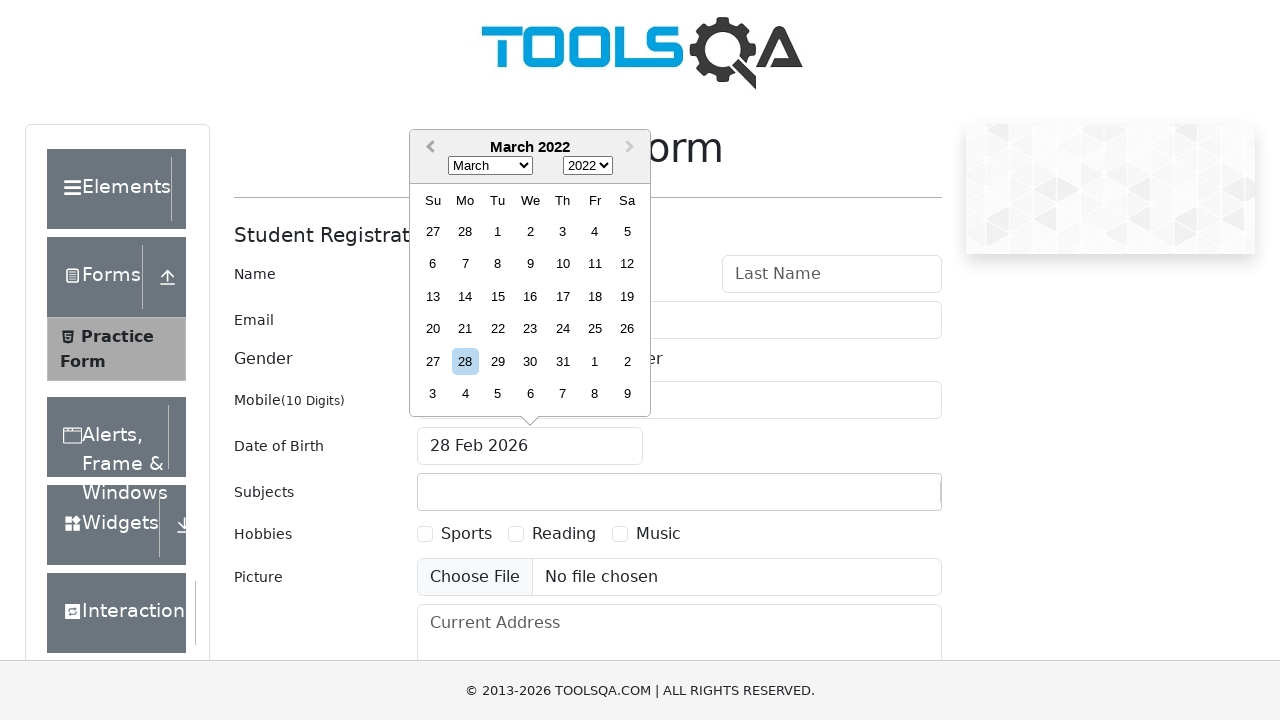

Navigated to previous month in date picker at (428, 148) on .react-datepicker__navigation--previous
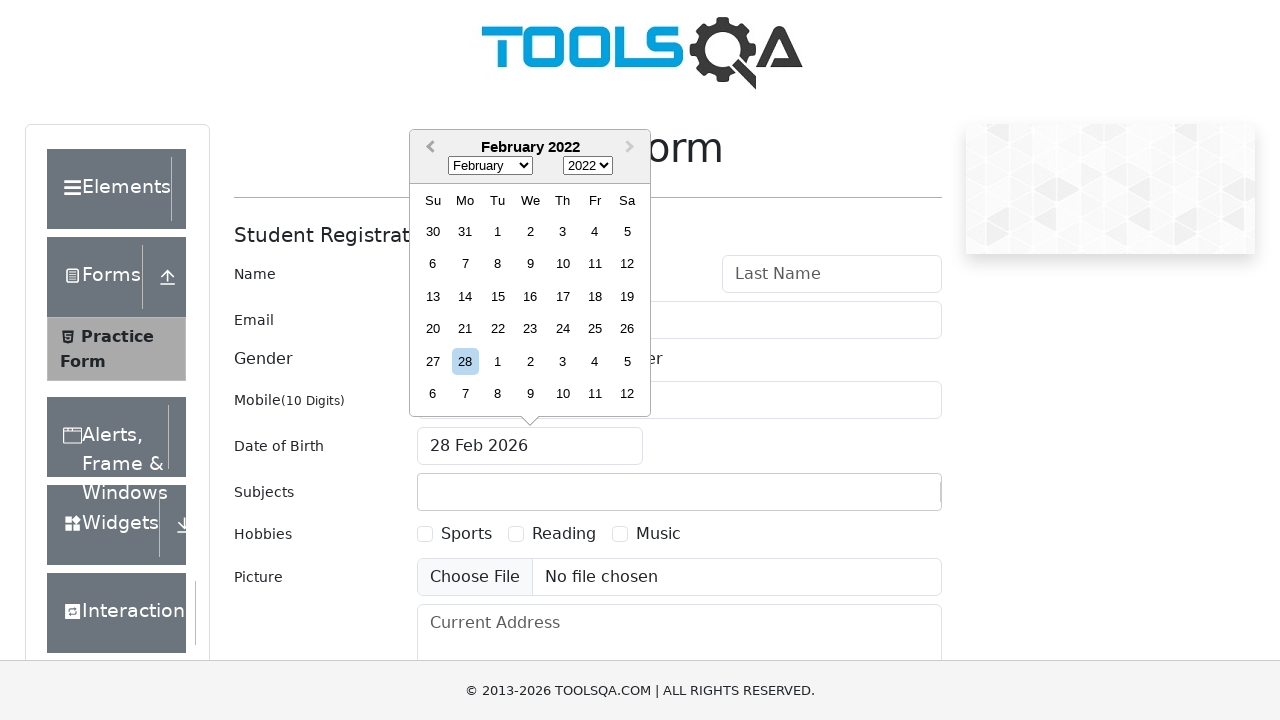

Navigated to previous month in date picker at (428, 148) on .react-datepicker__navigation--previous
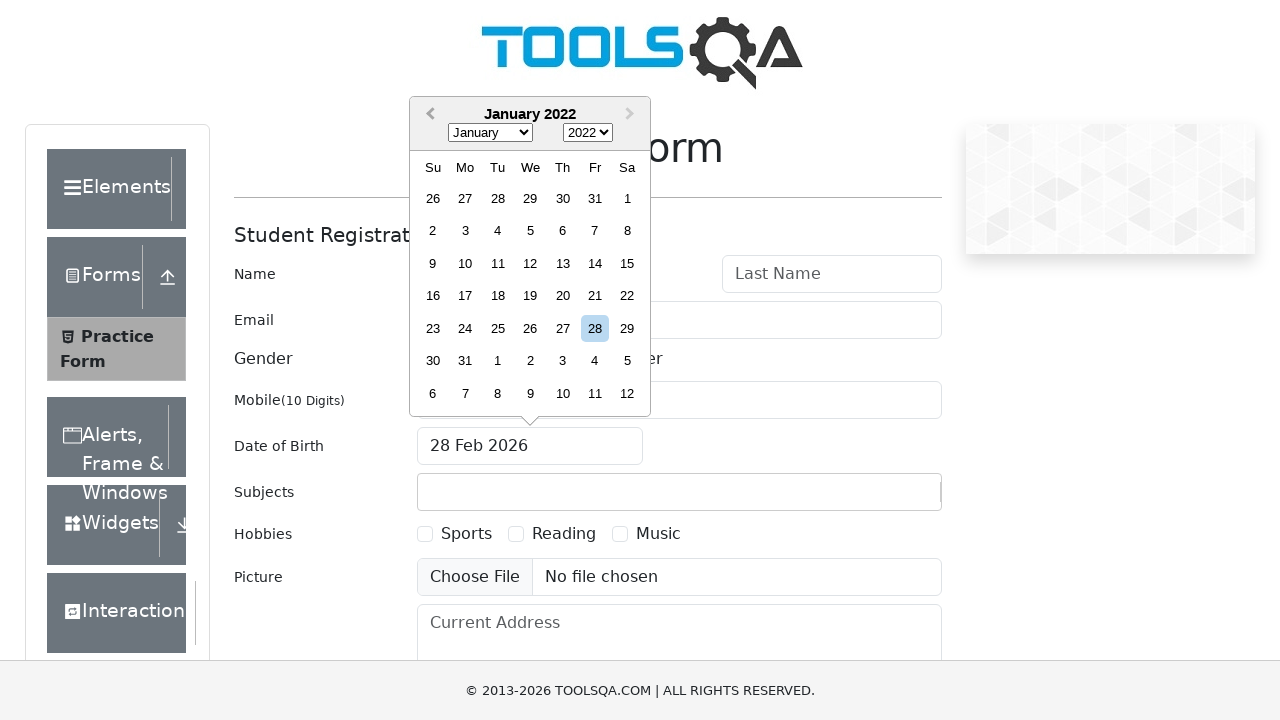

Navigated to previous month in date picker at (428, 115) on .react-datepicker__navigation--previous
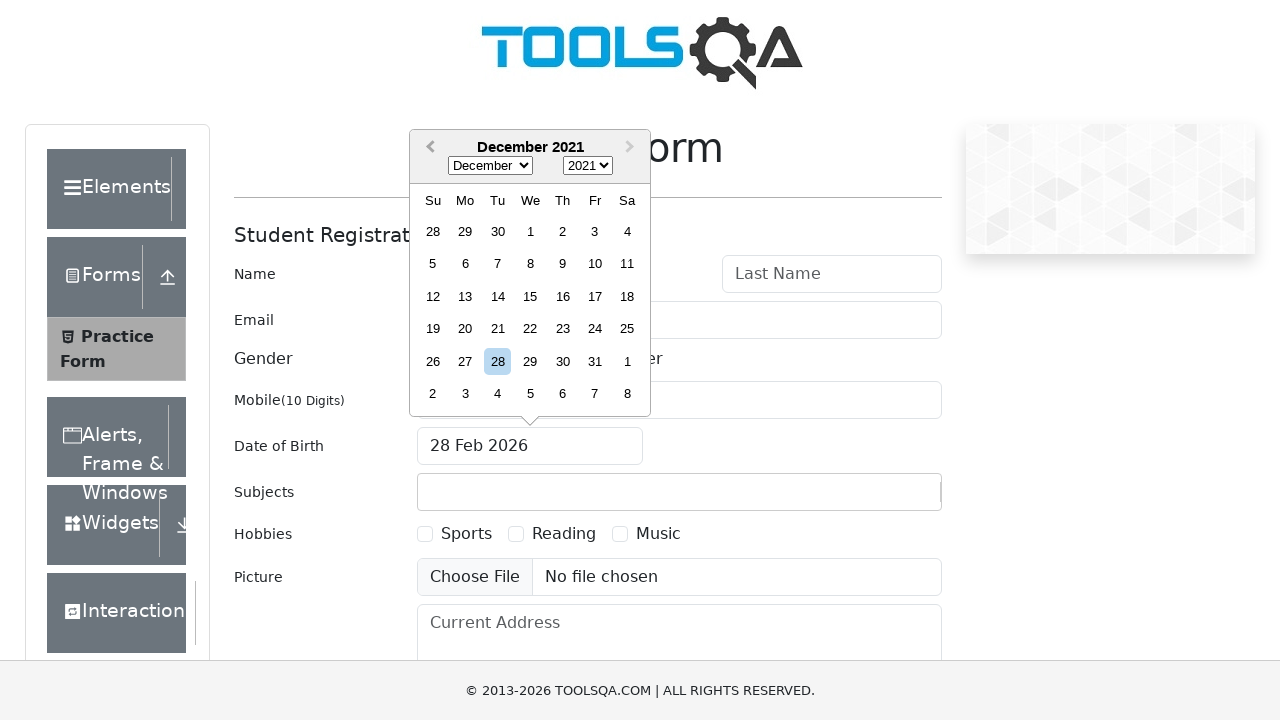

Selected day 17 from June 2021 in date picker at (595, 296) on .react-datepicker__day--017
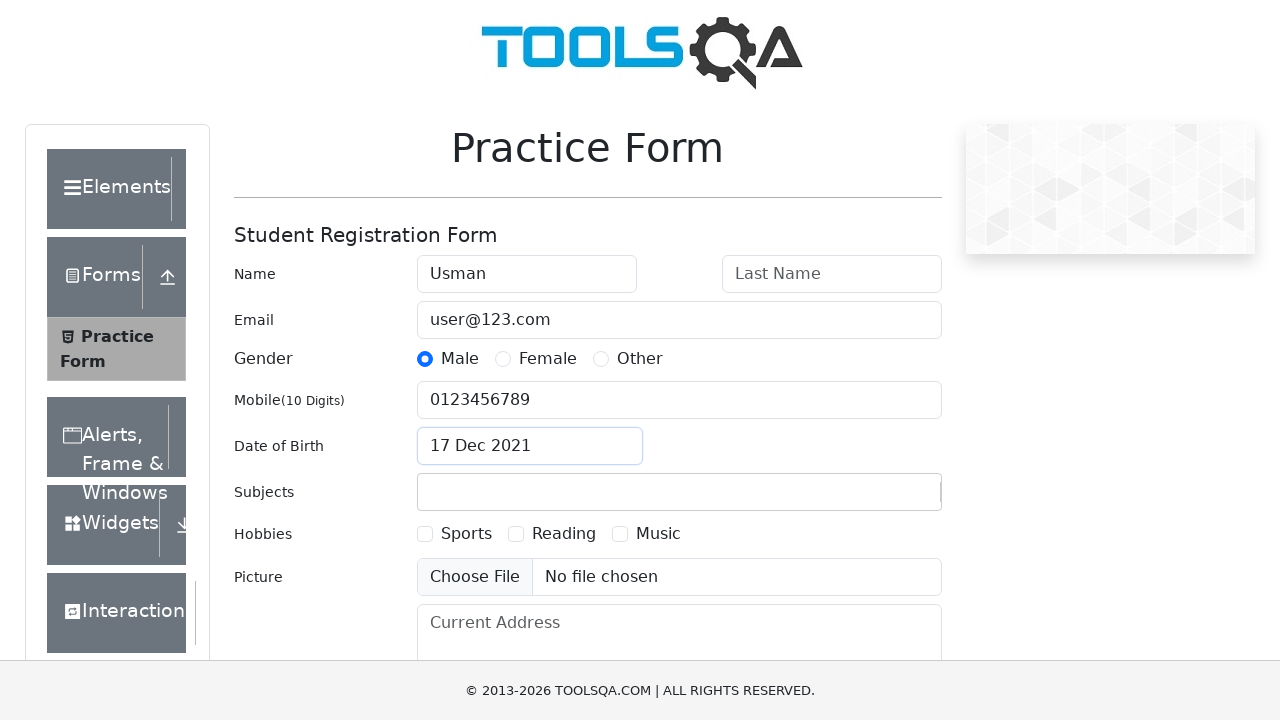

Filled subjectsInput field with 'English' again on #subjectsInput
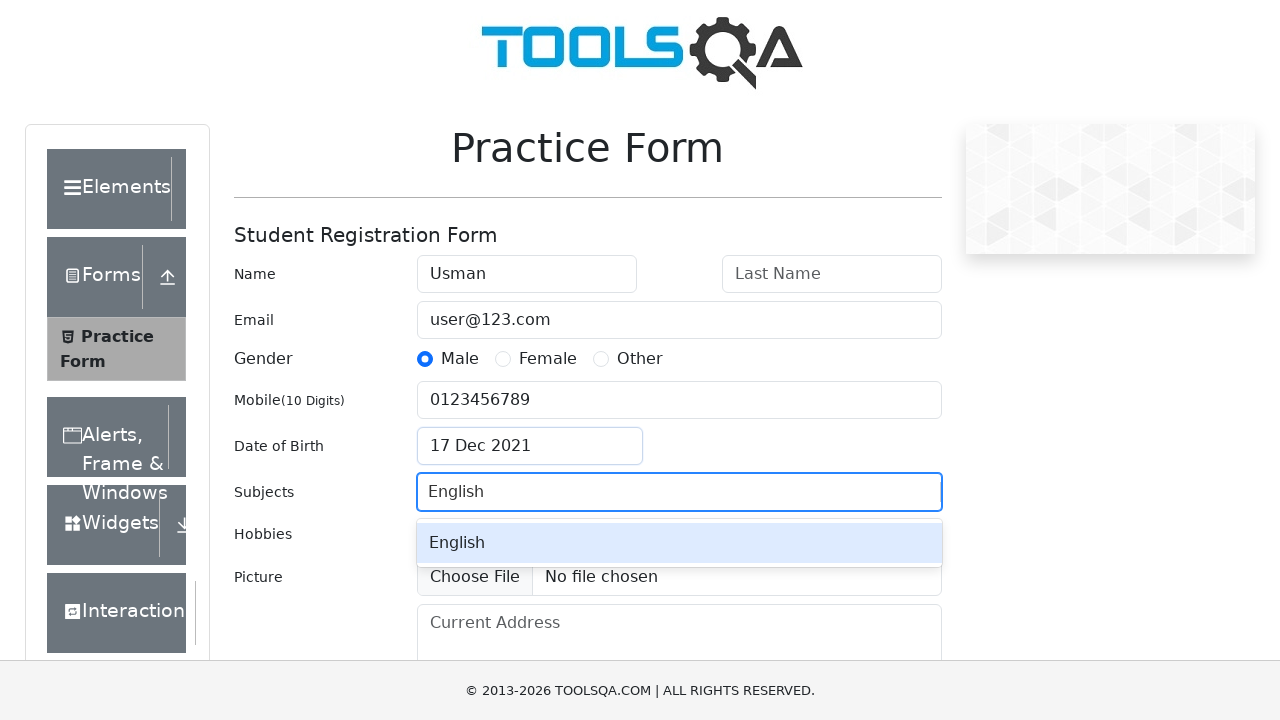

Pressed Tab to move focus out of subjects field
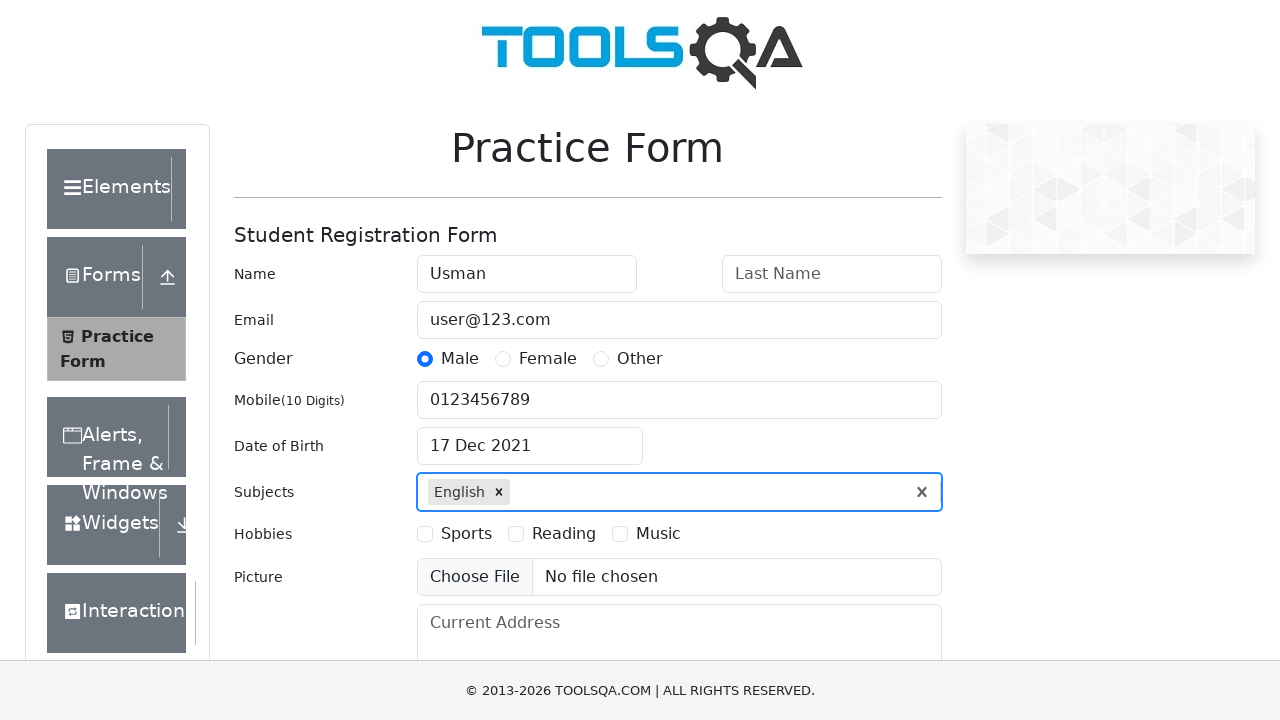

Selected Sports hobbies checkbox at (466, 534) on label[for='hobbies-checkbox-1']
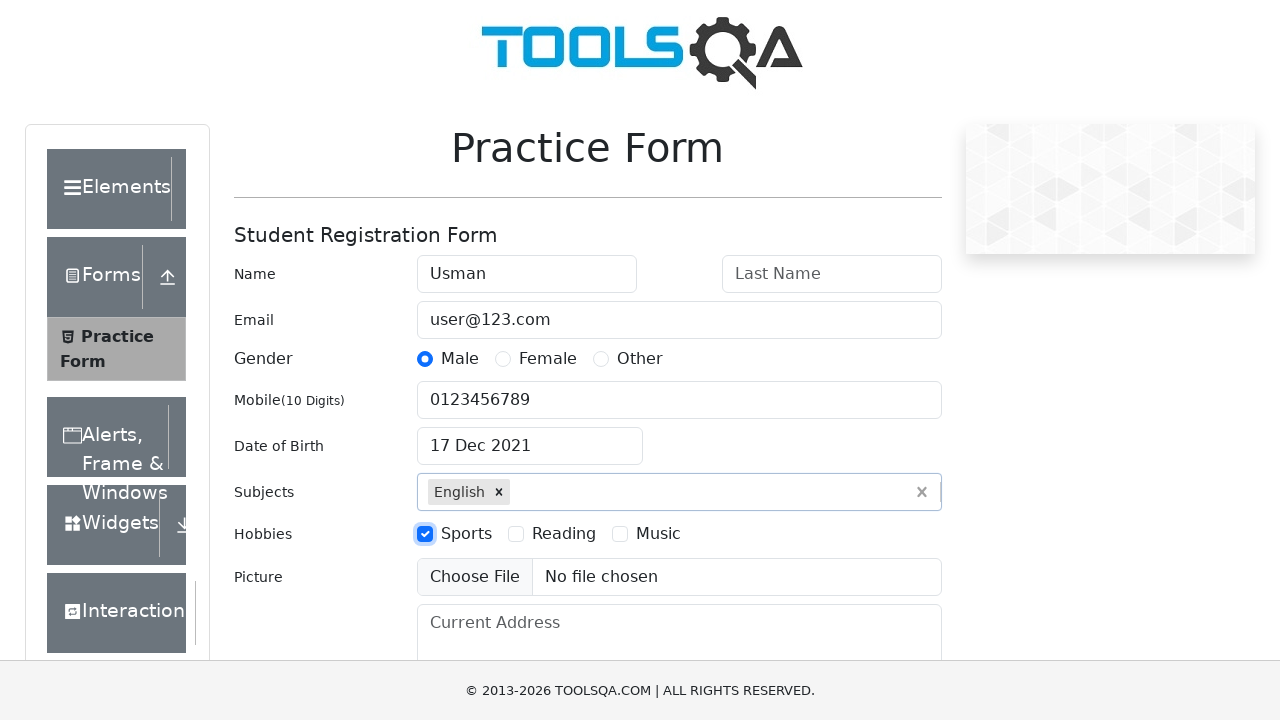

Filled currentAddress field with 'House, Street, City, Country' on #currentAddress
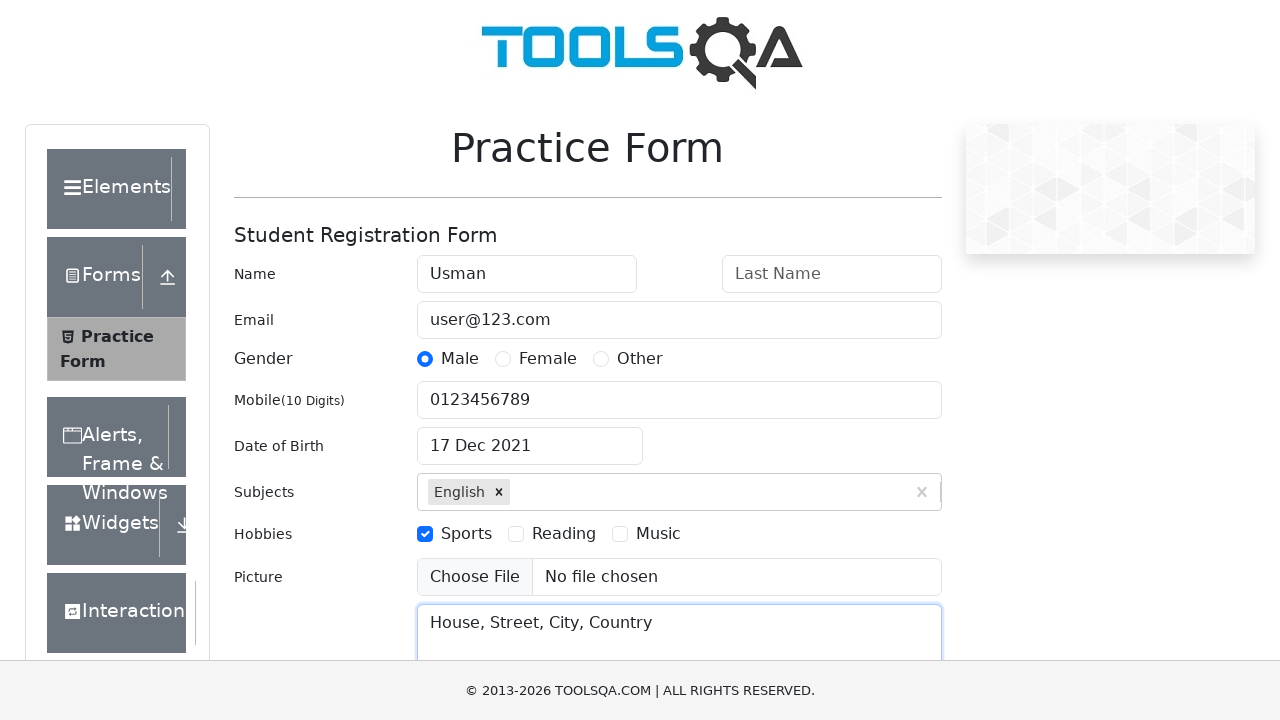

Filled state selection input with 'NCR' on #react-select-3-input
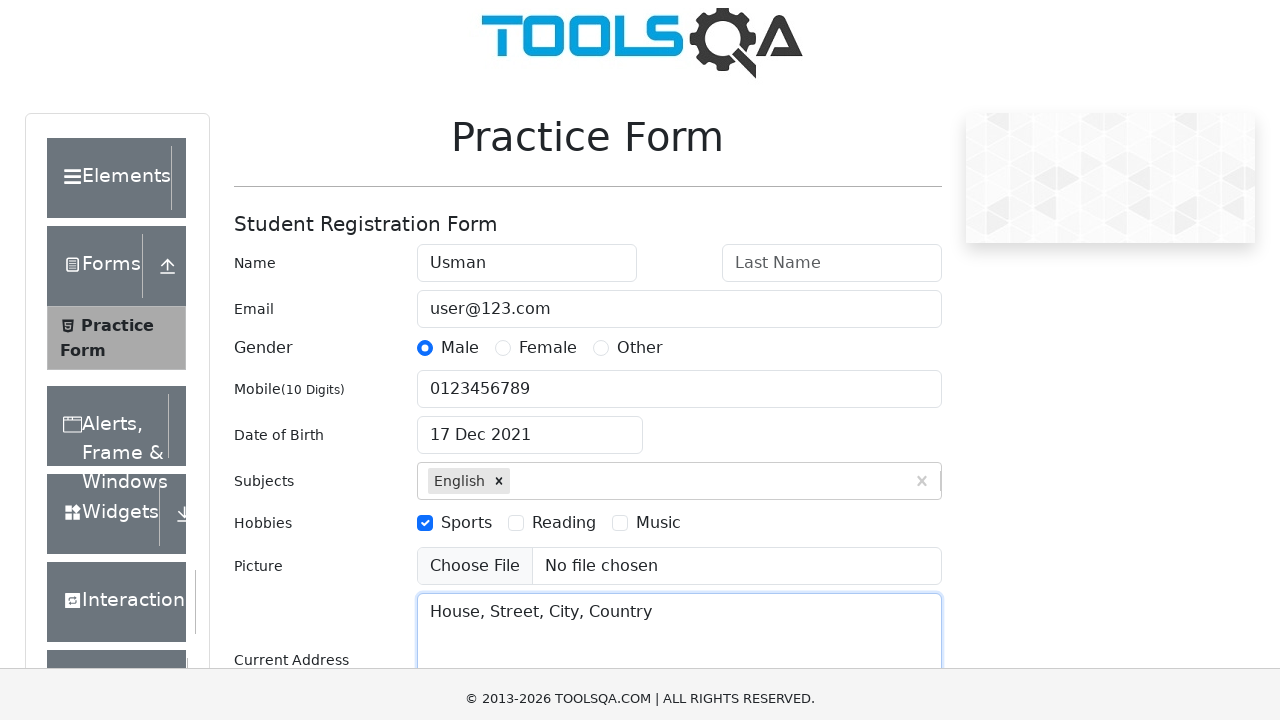

Pressed Tab to confirm state selection
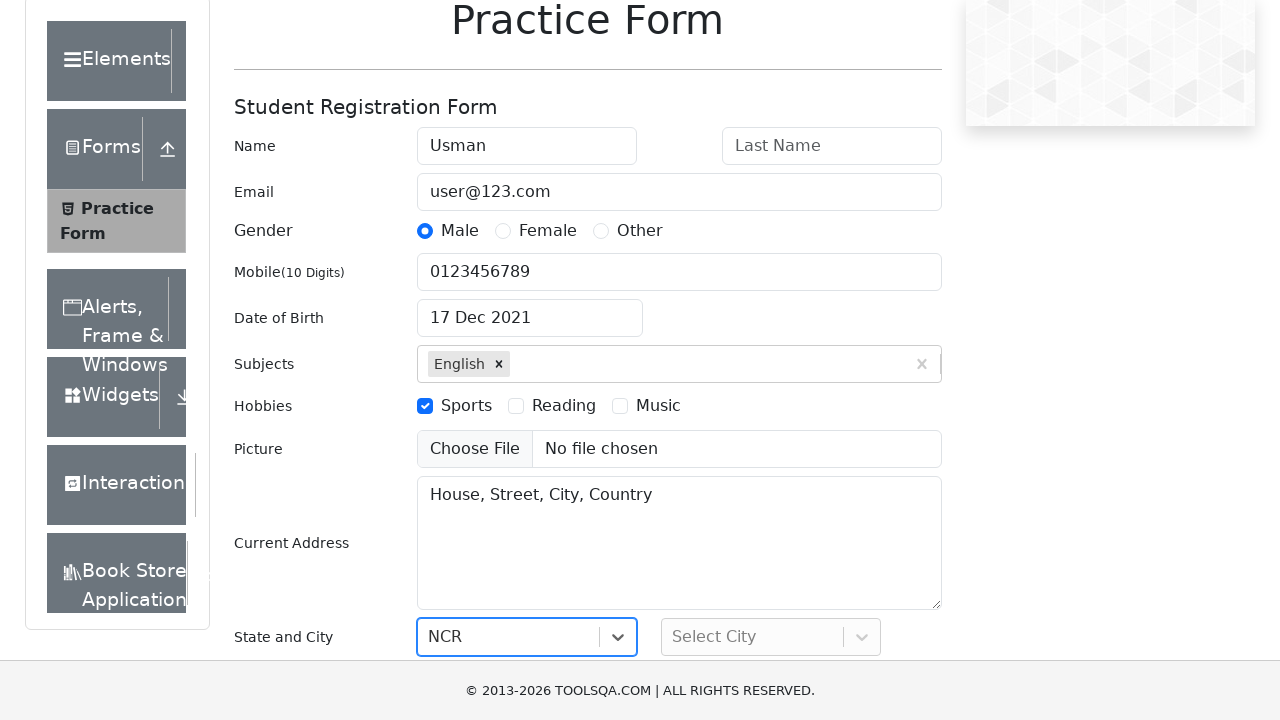

Filled city selection input with 'Delhi' on #react-select-4-input
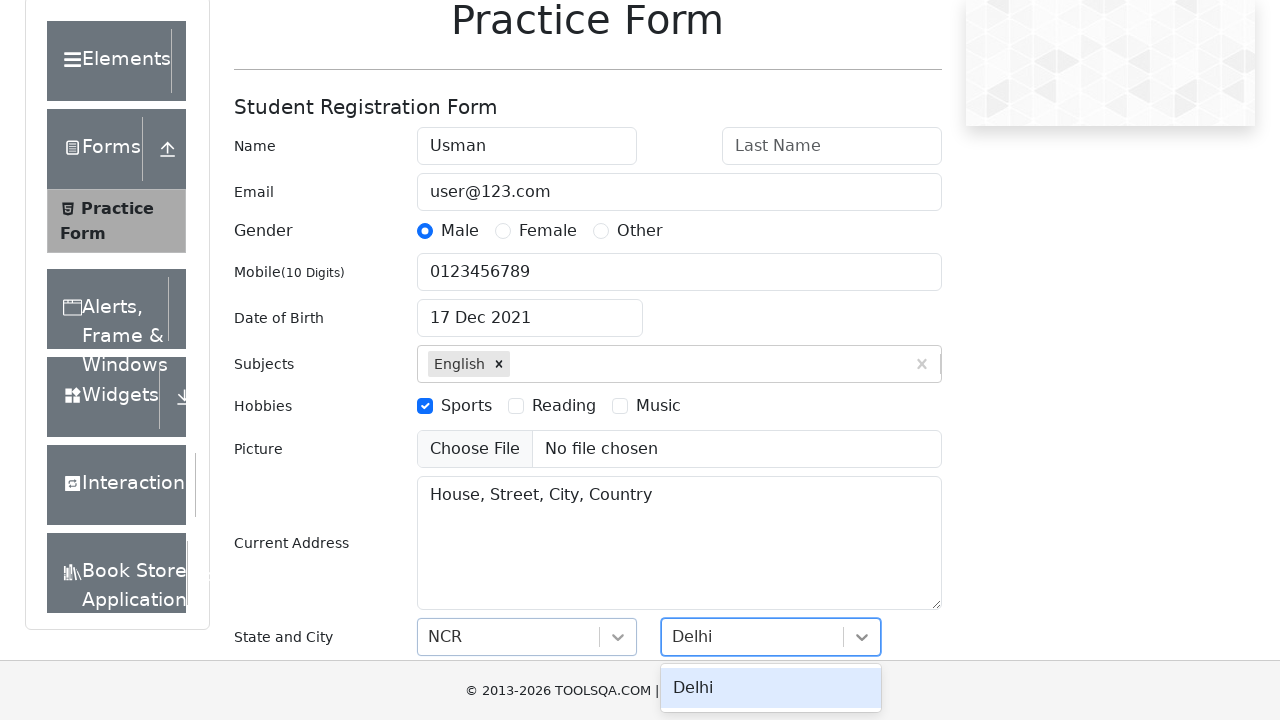

Pressed Tab to confirm city selection
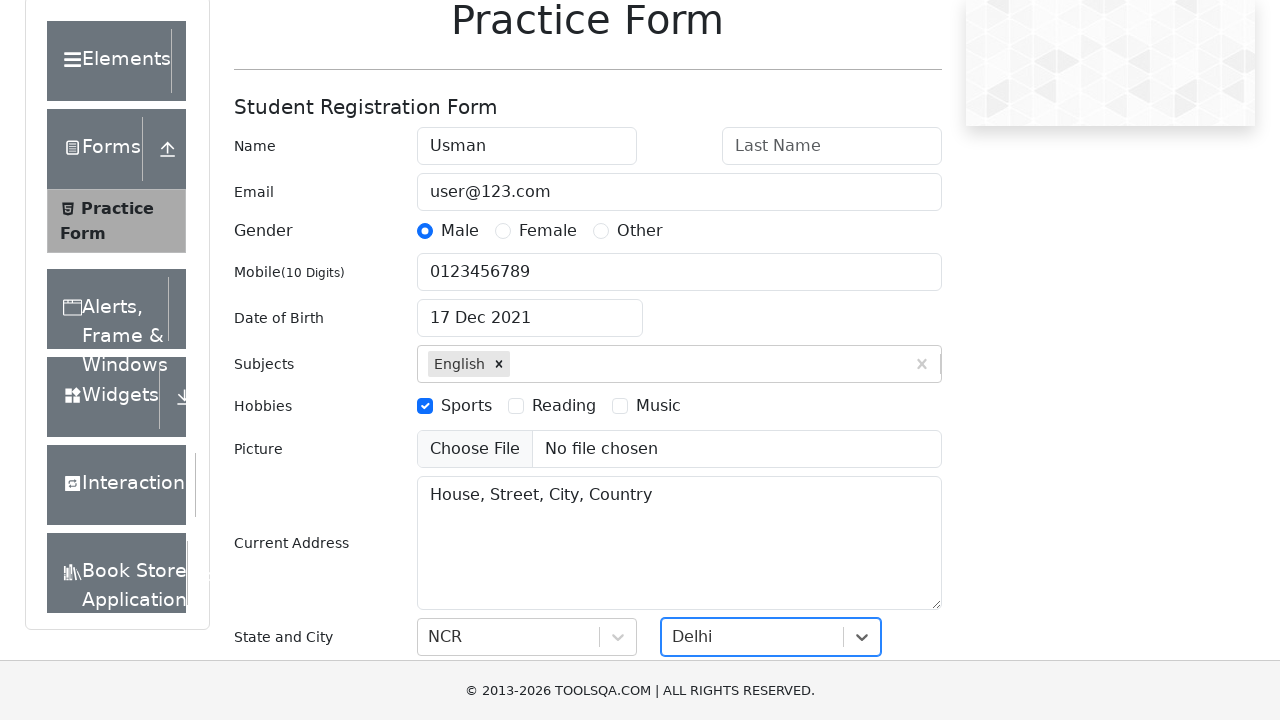

Clicked submit button to submit the form at (885, 499) on #submit
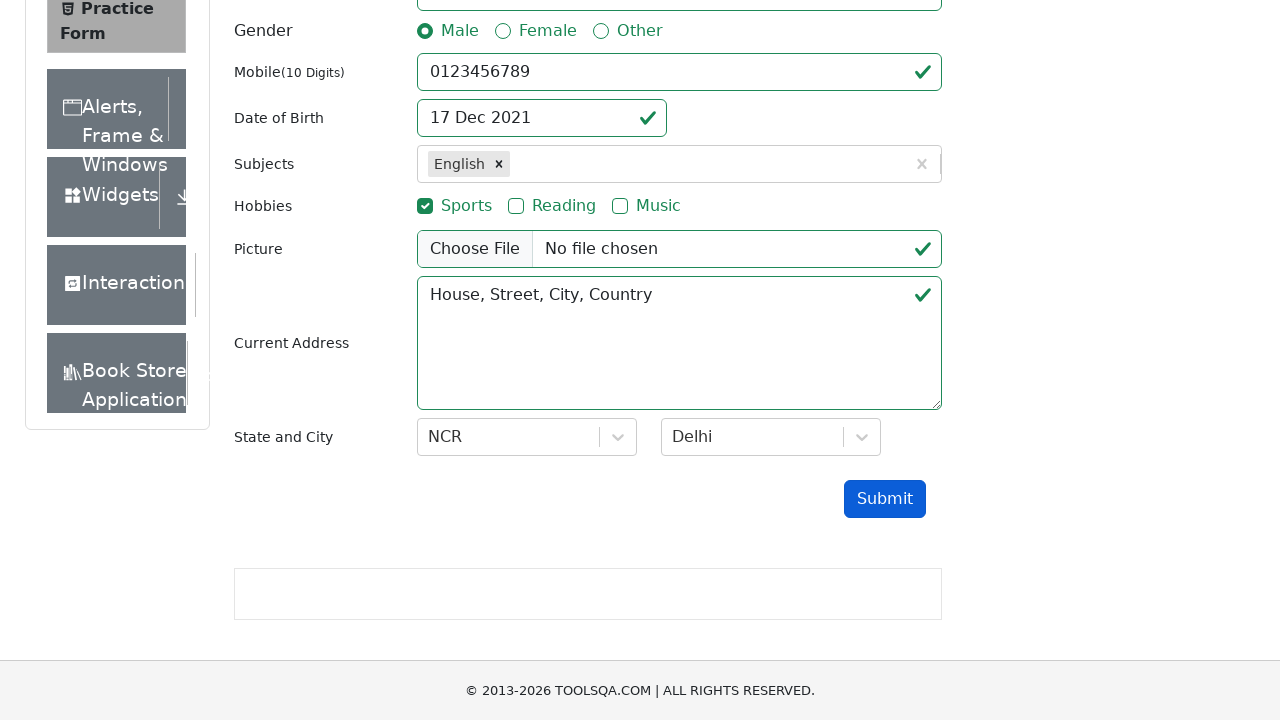

Waited 1000ms for validation styling to be applied
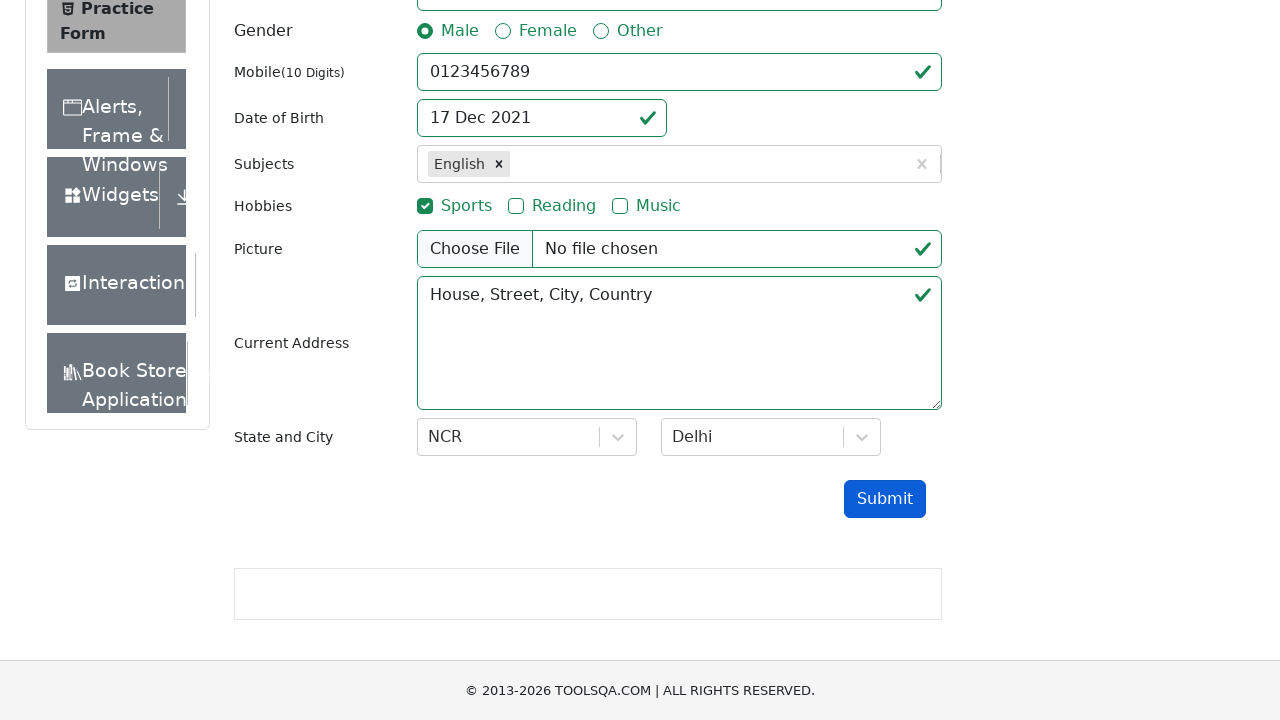

Retrieved lastName field border color for validation verification: rgb(220, 53, 69)
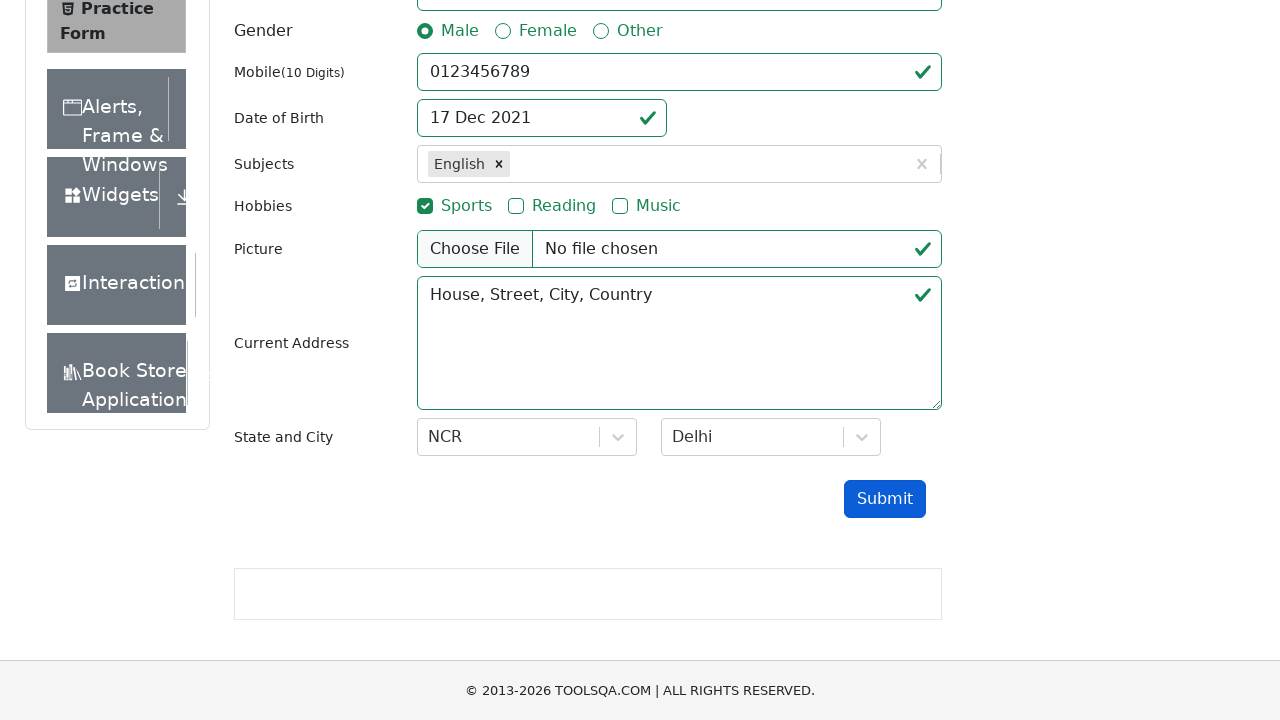

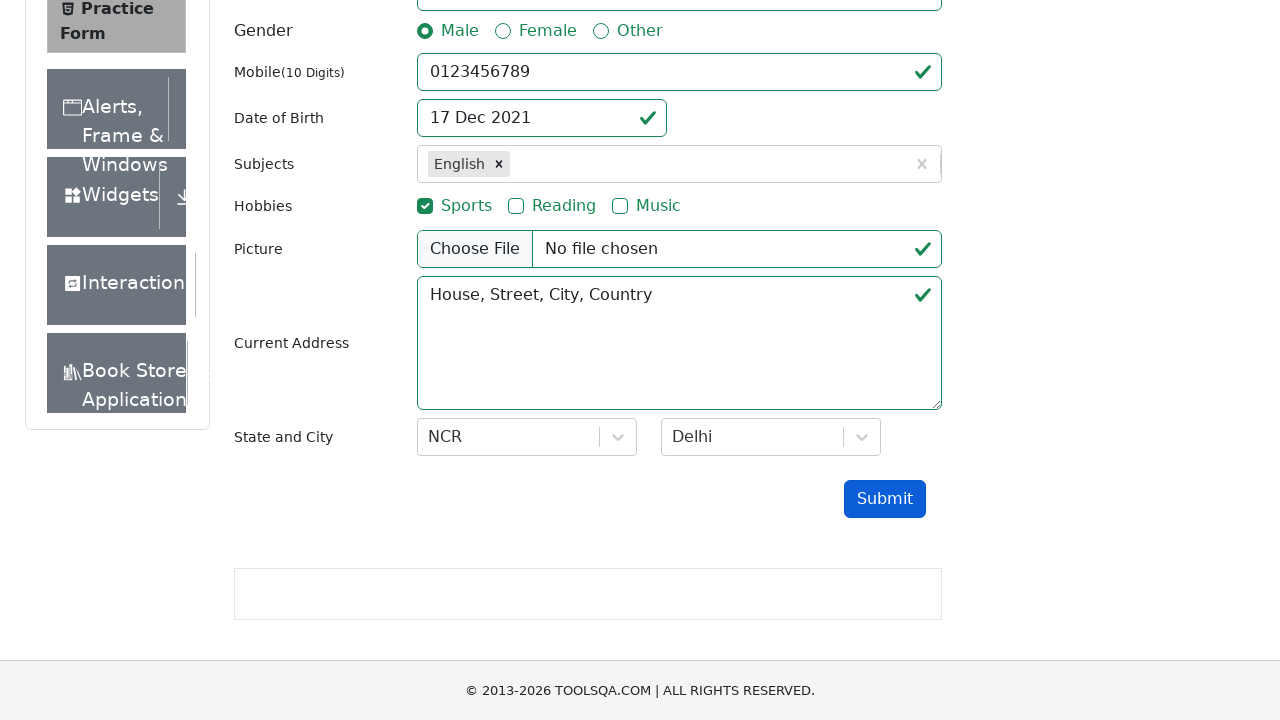